Navigates to GitHub website and follows up to 5 internal links, discovering and clicking on anchor elements that haven't been visited yet.

Starting URL: https://github.com/

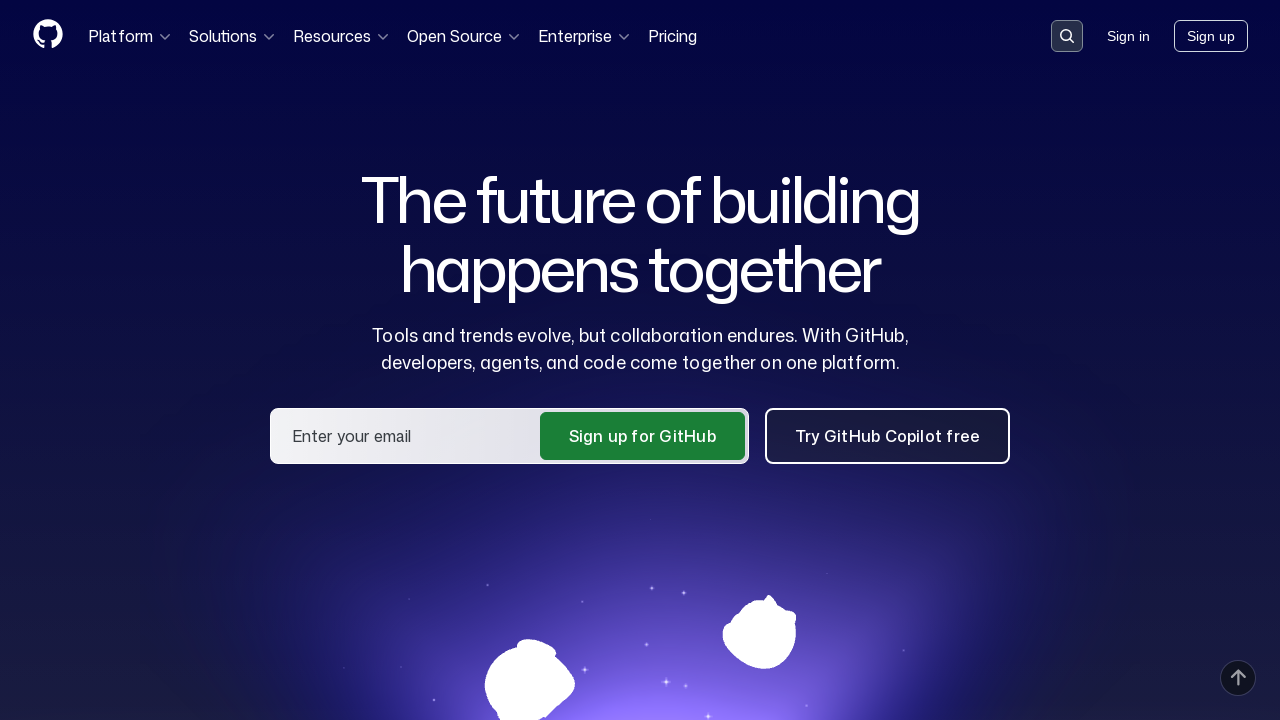

Located all anchor elements with href attributes on current page
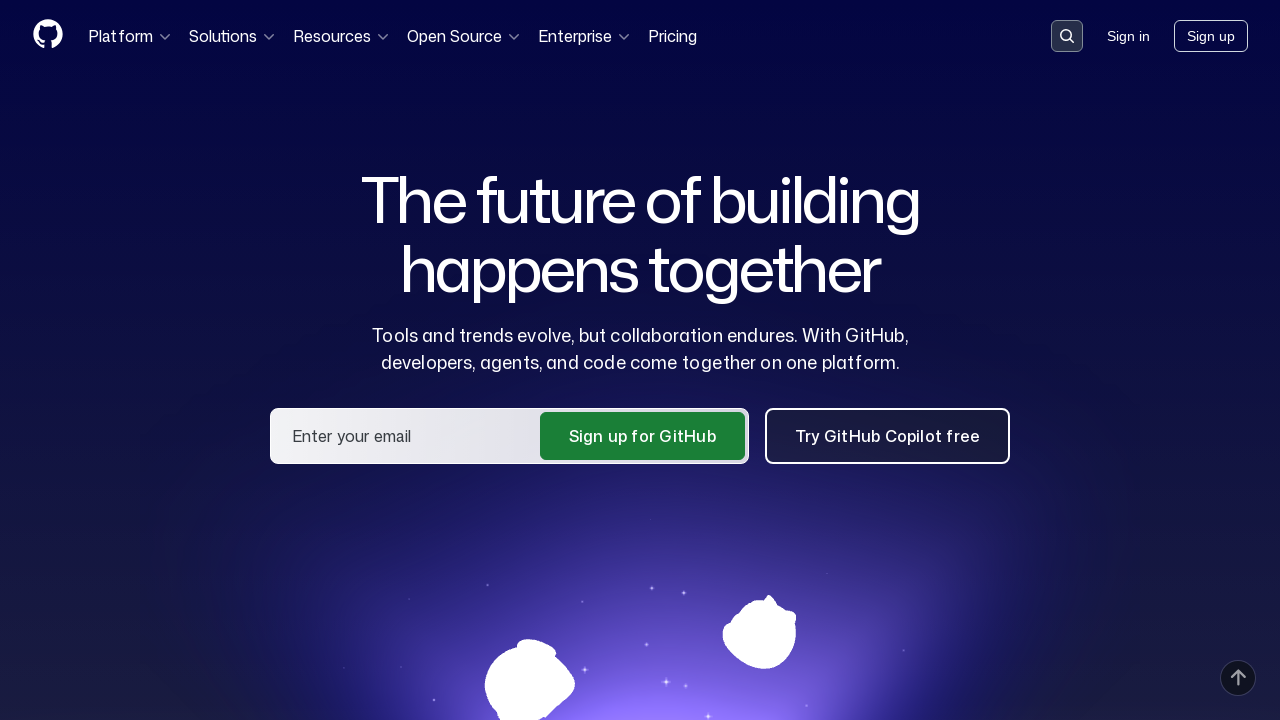

Retrieved href attribute from anchor element
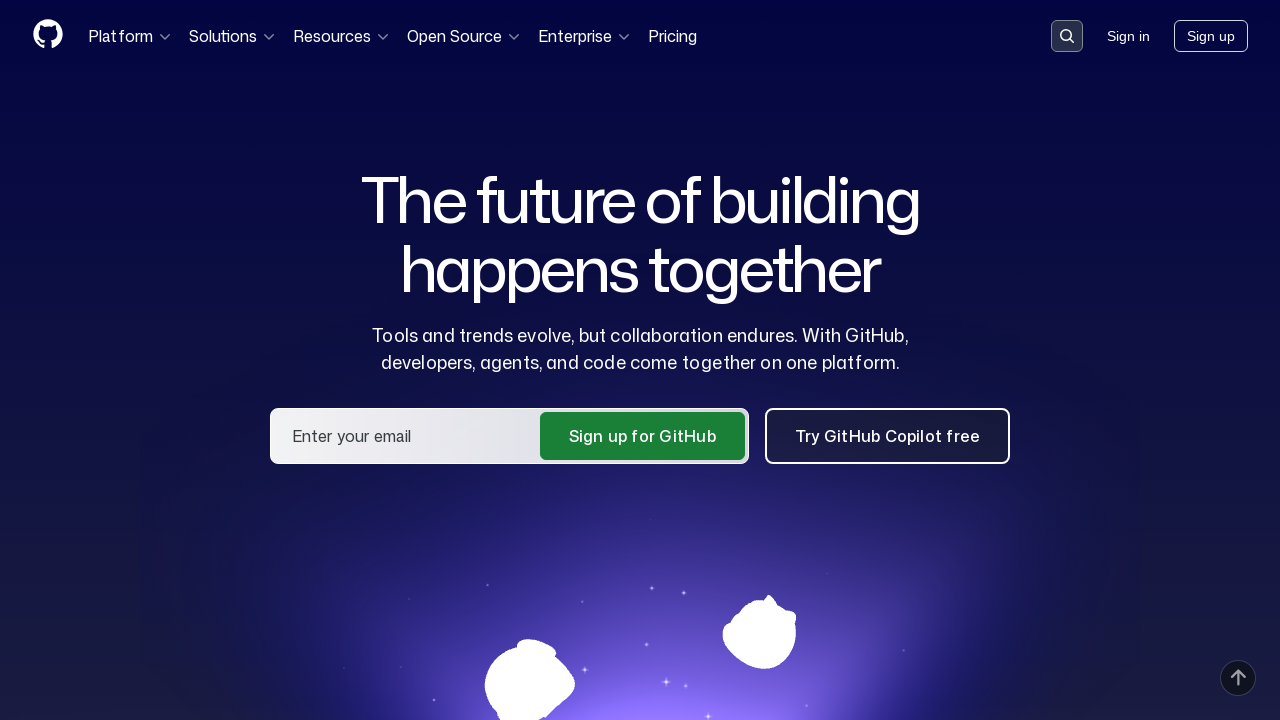

Retrieved href attribute from anchor element
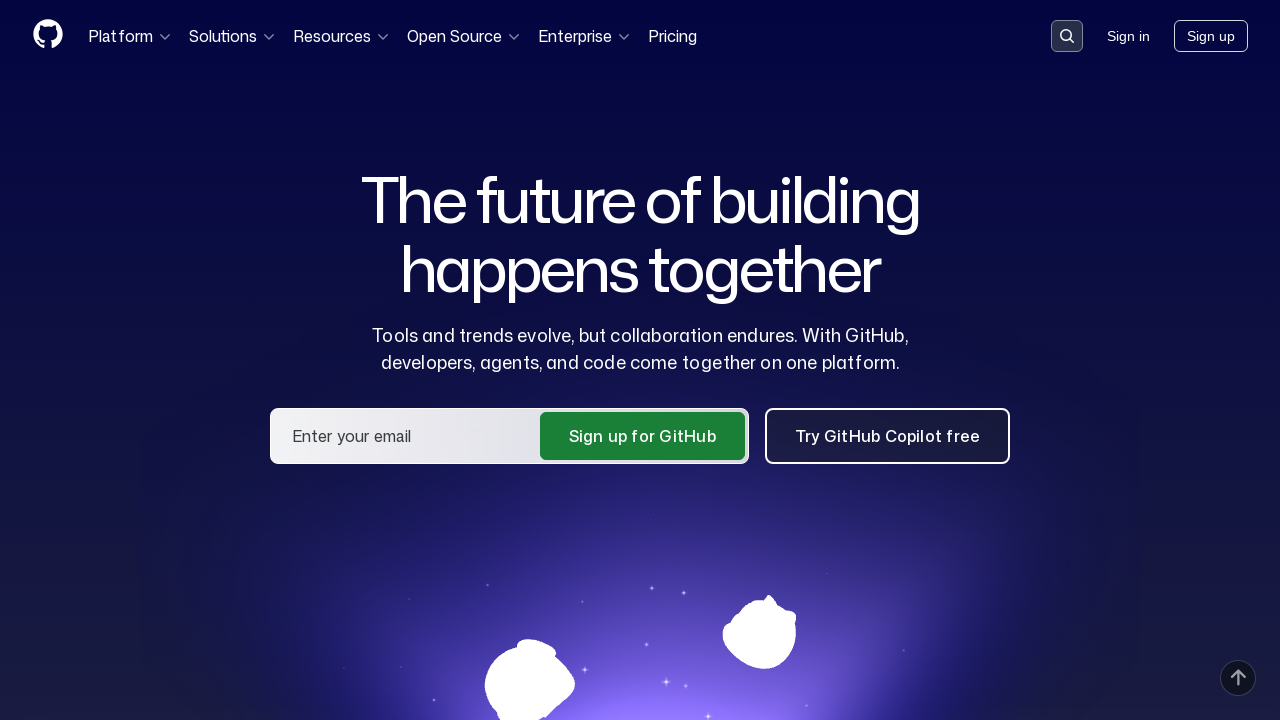

Retrieved href attribute from anchor element
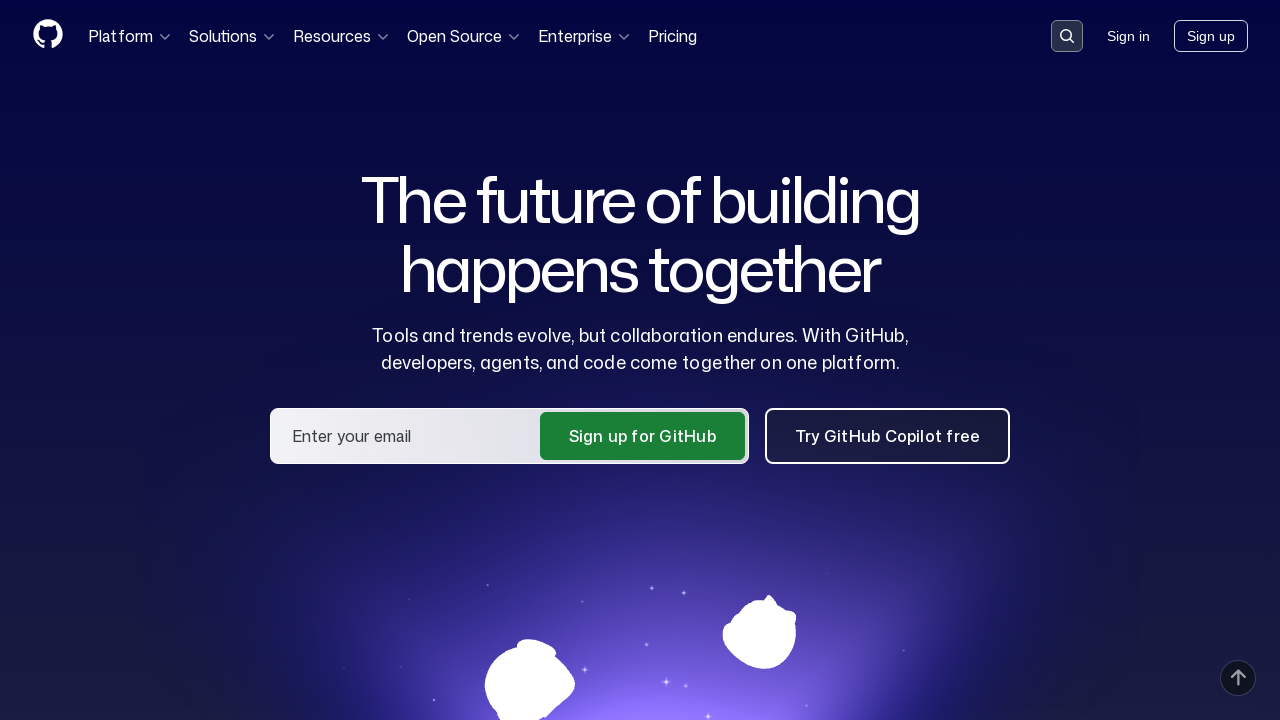

Retrieved href attribute from anchor element
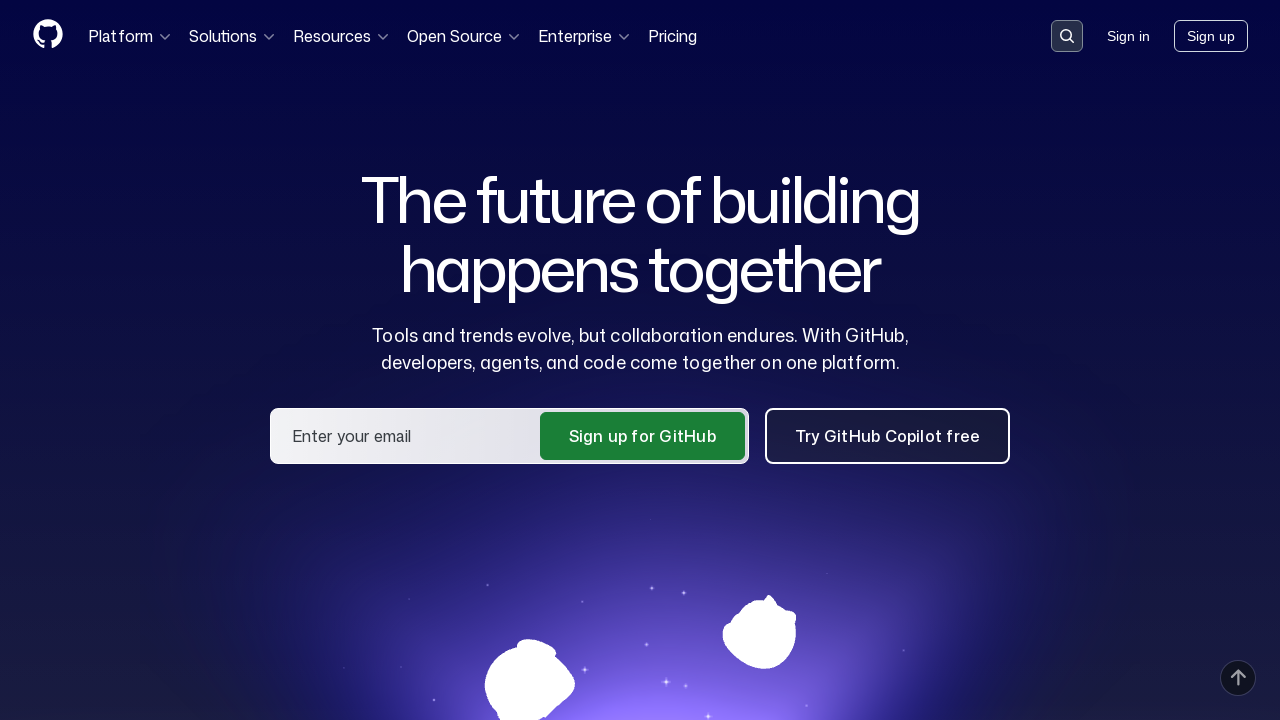

Found unvisited internal link: https://github.com/features/copilot
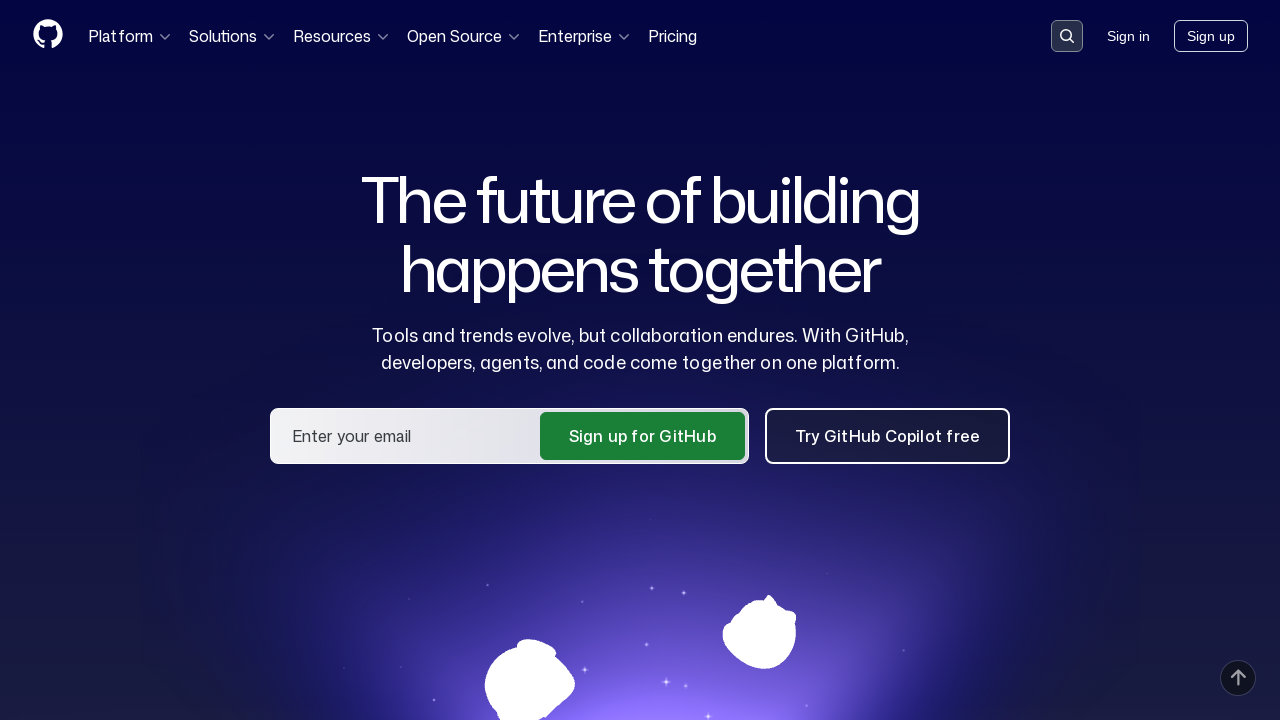

Navigated to https://github.com/features/copilot
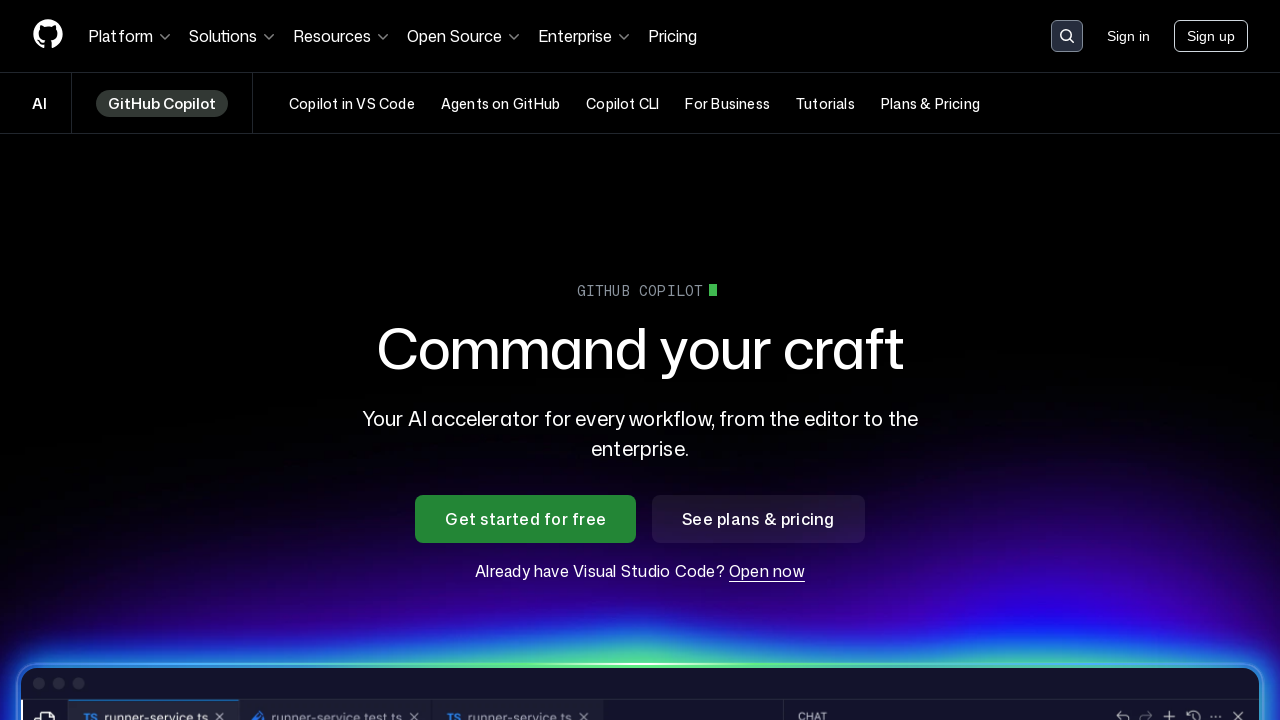

Waited for page to reach domcontentloaded state
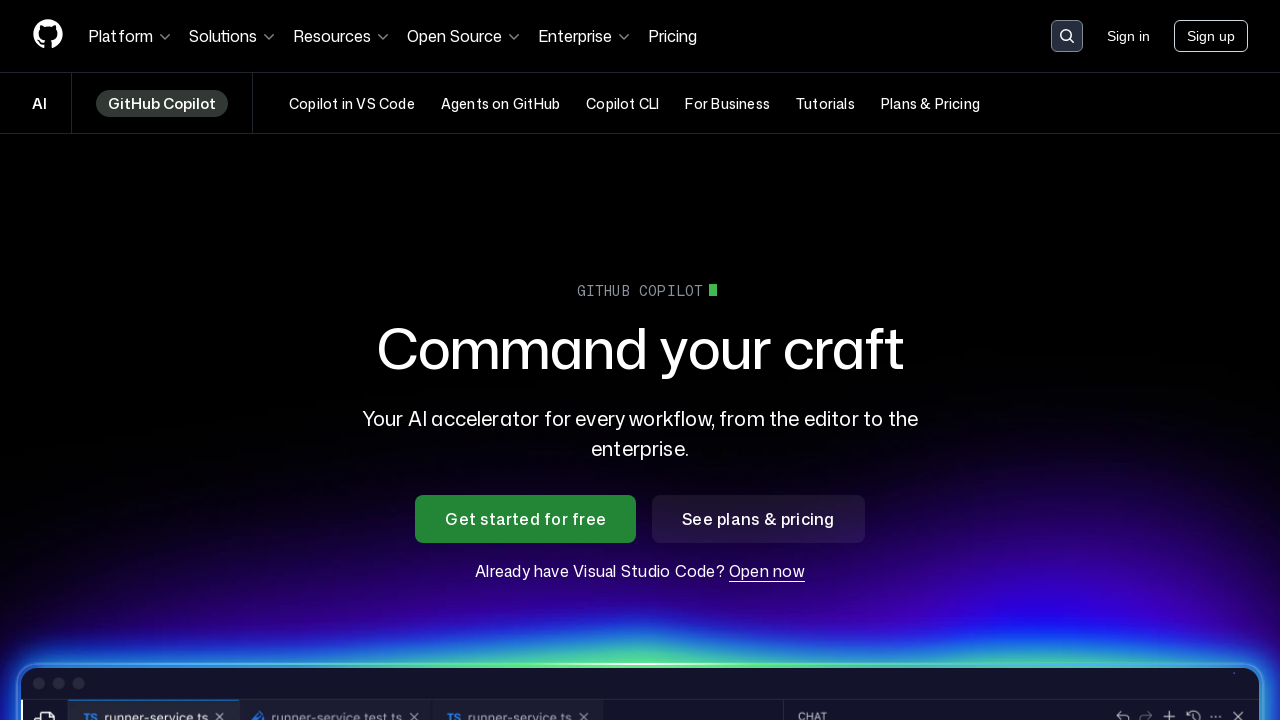

Located all anchor elements with href attributes on current page
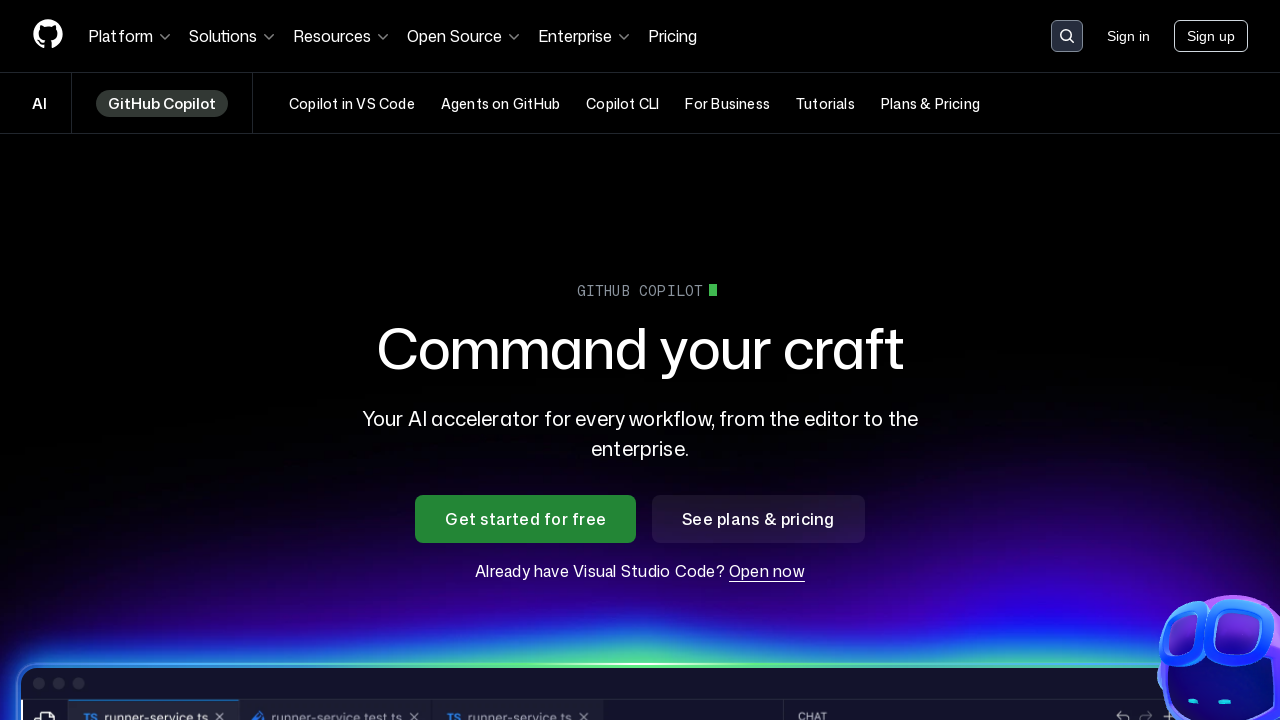

Retrieved href attribute from anchor element
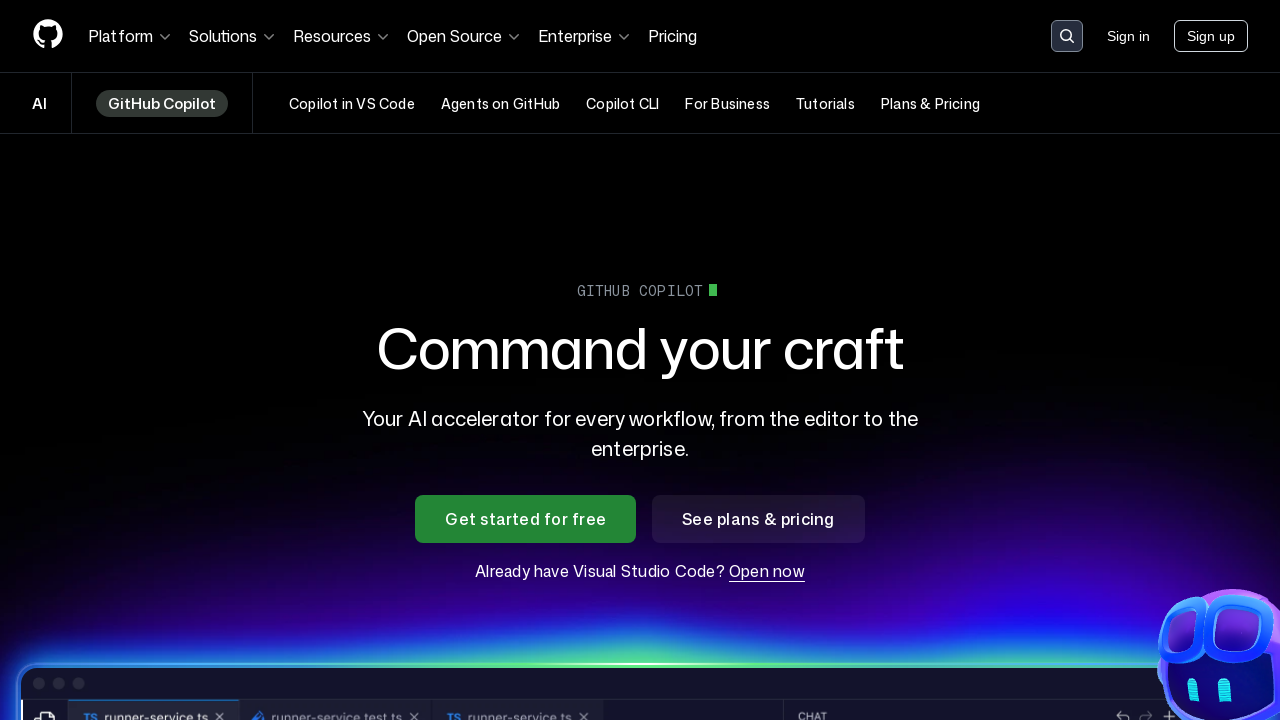

Retrieved href attribute from anchor element
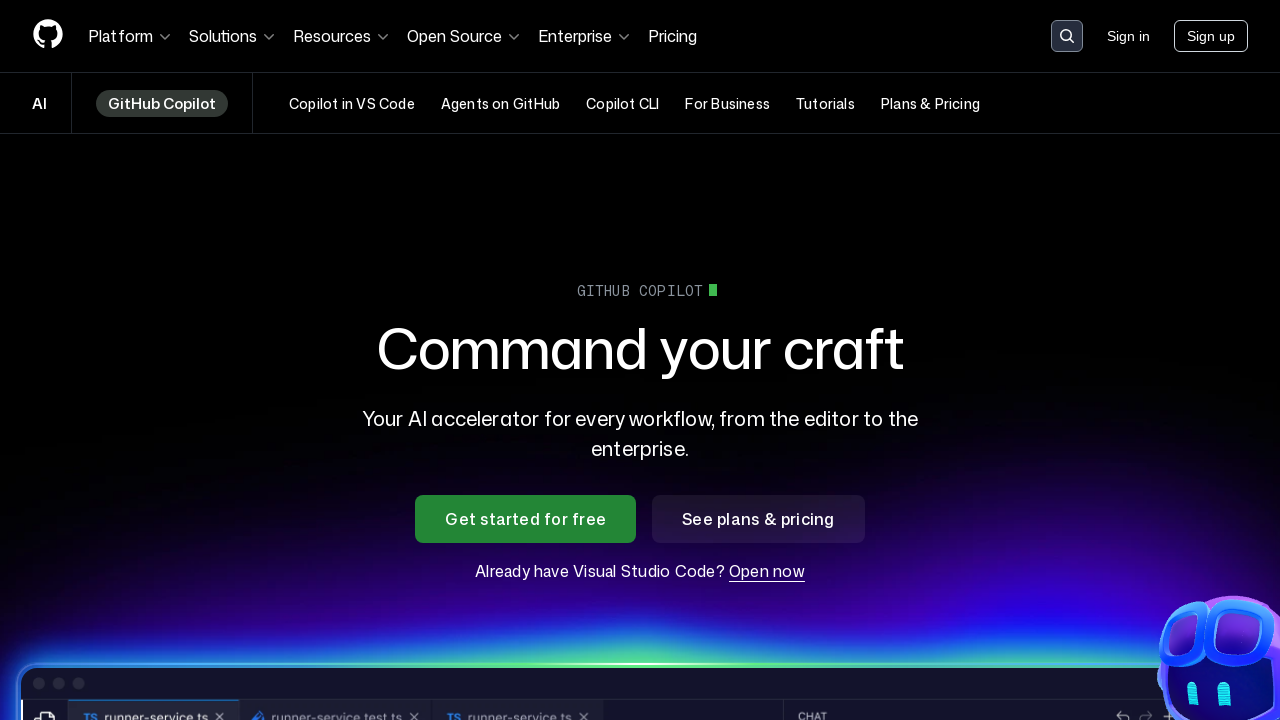

Retrieved href attribute from anchor element
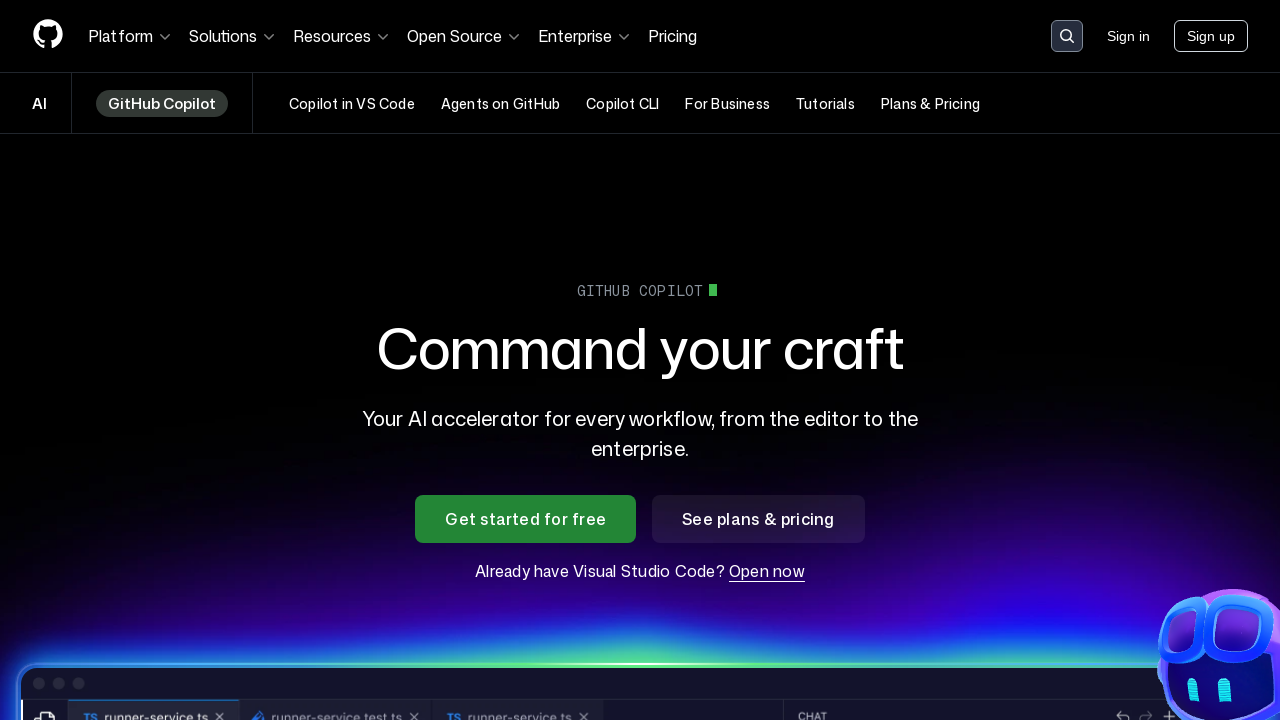

Retrieved href attribute from anchor element
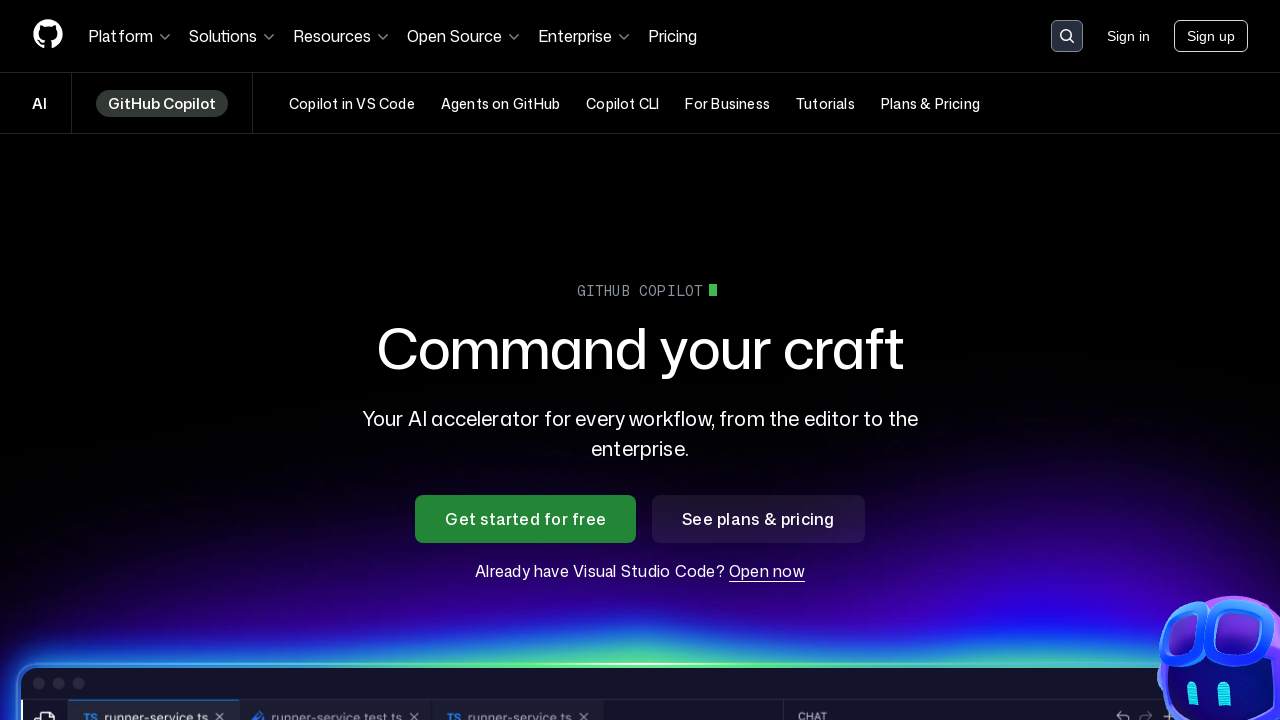

Retrieved href attribute from anchor element
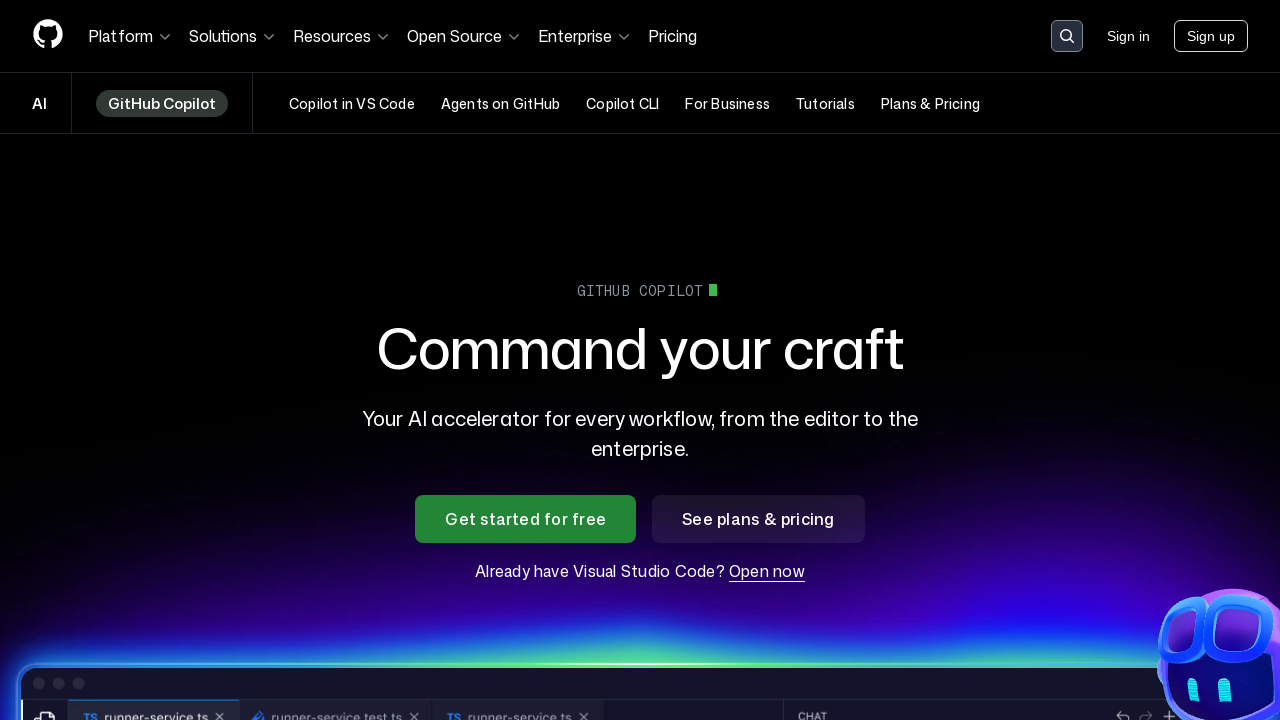

Found unvisited internal link: https://github.com/features/spark
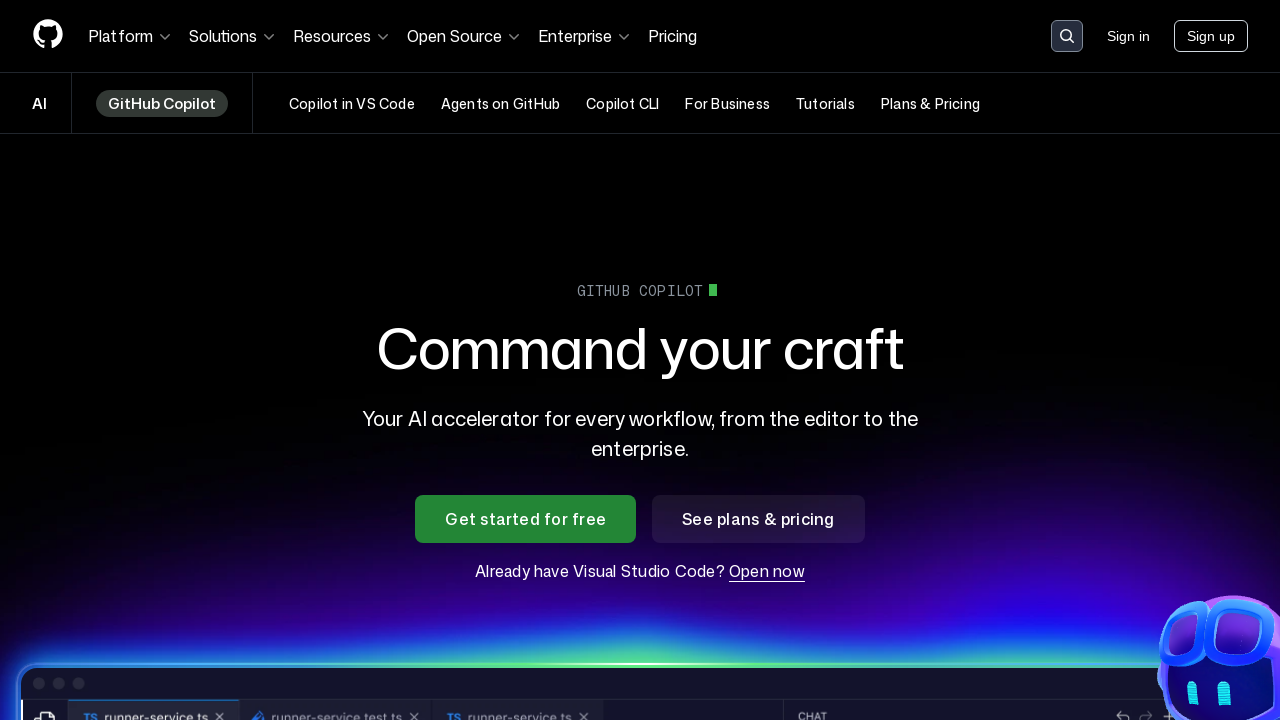

Navigated to https://github.com/features/spark
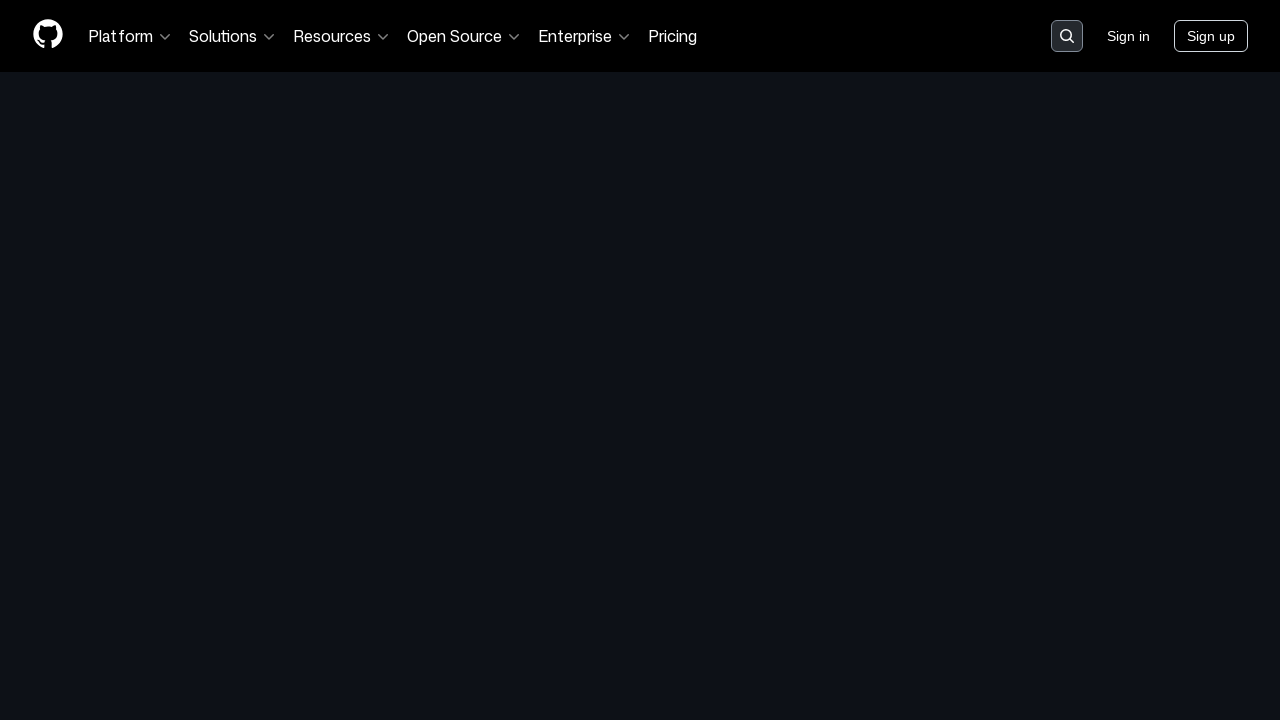

Waited for page to reach domcontentloaded state
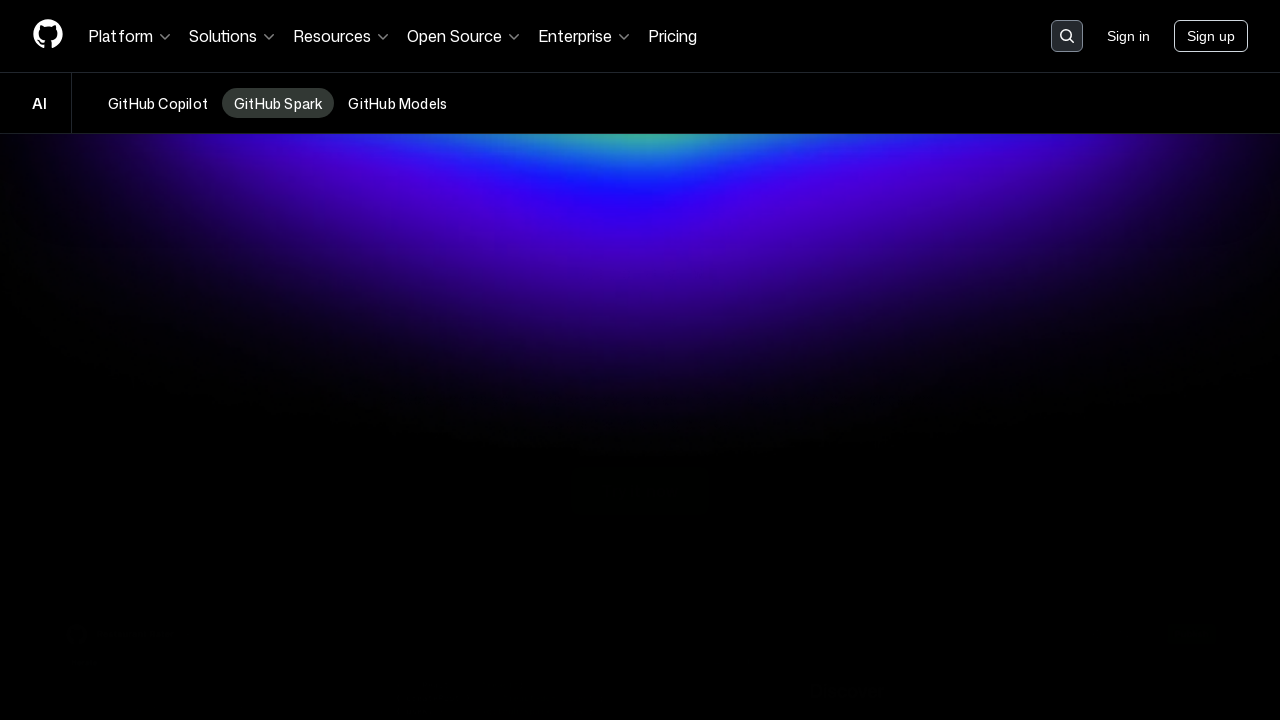

Located all anchor elements with href attributes on current page
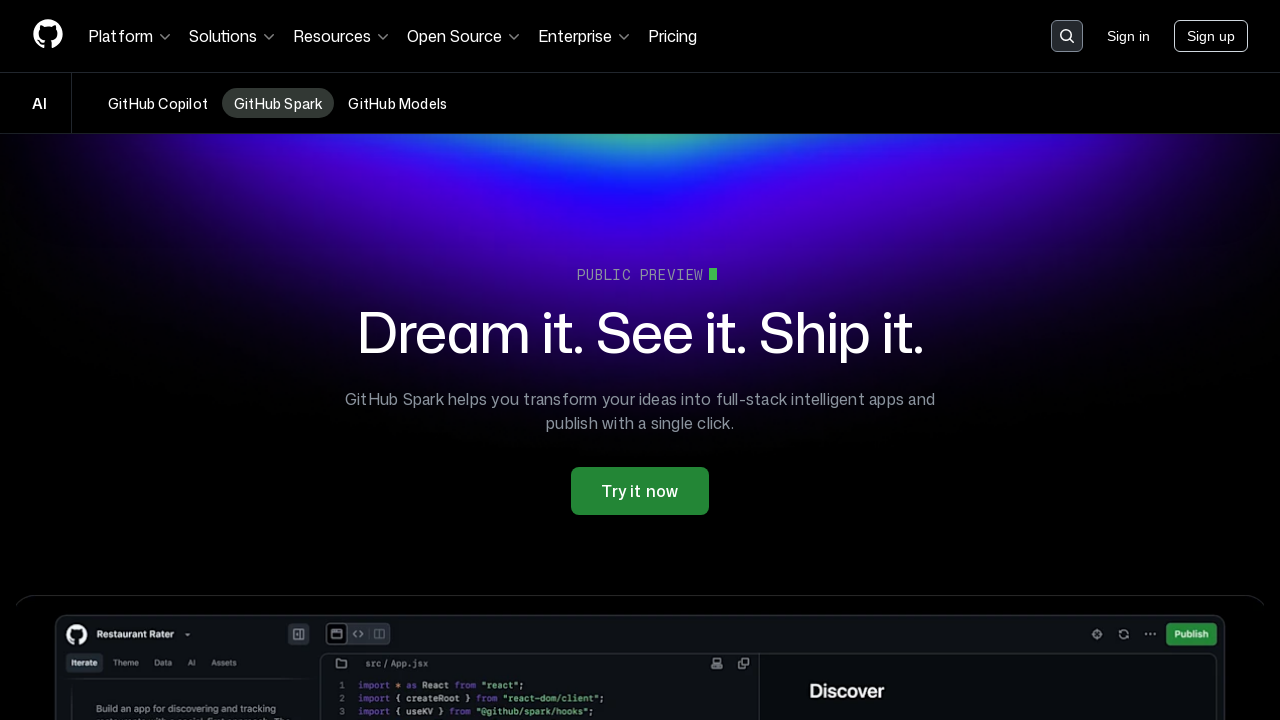

Retrieved href attribute from anchor element
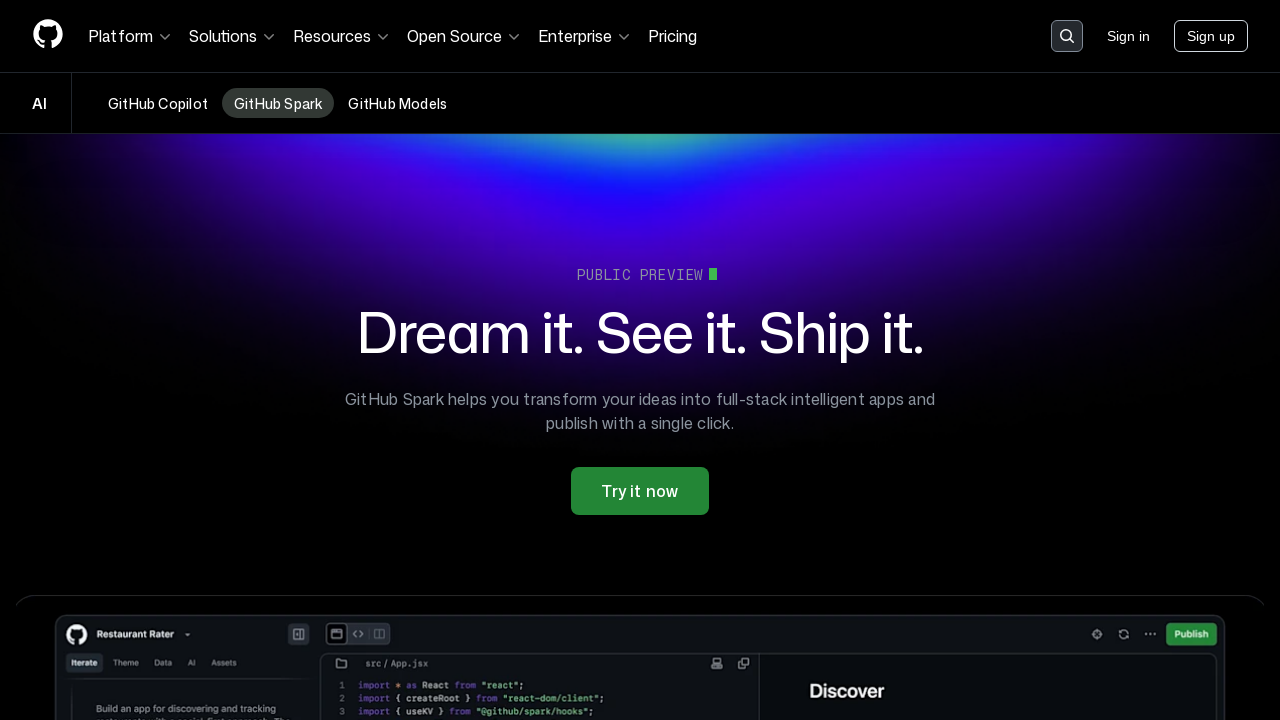

Retrieved href attribute from anchor element
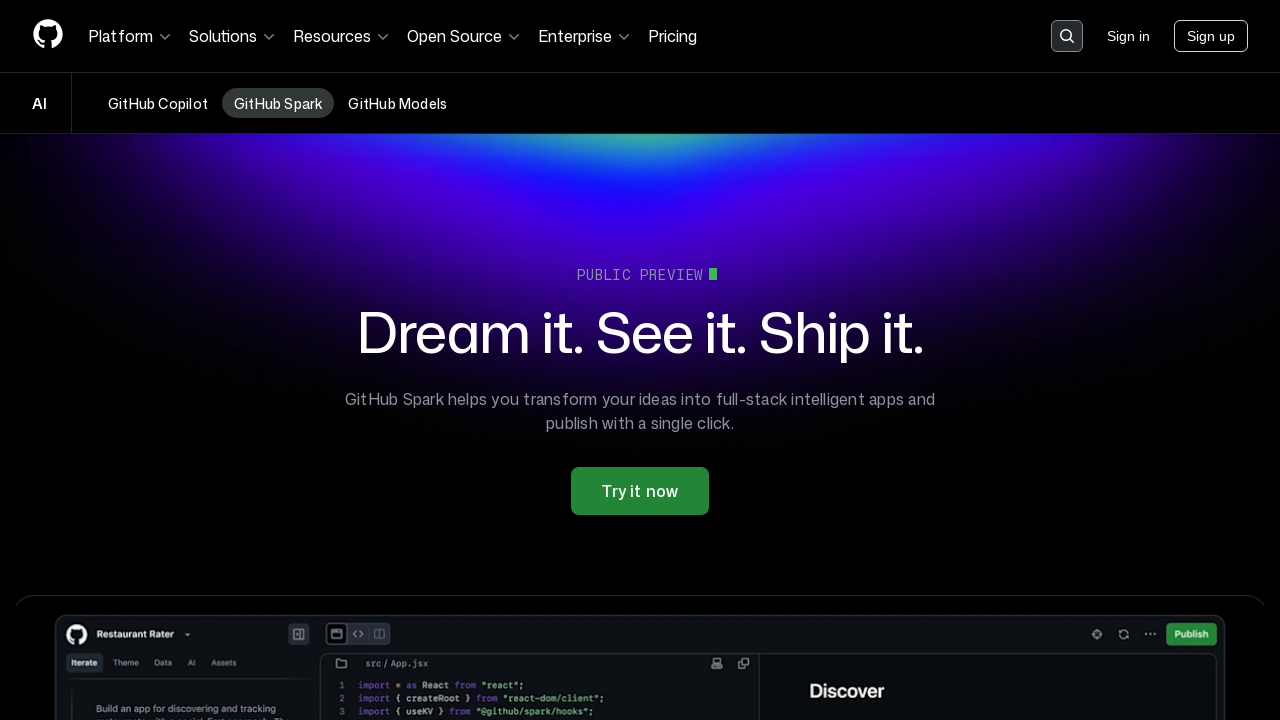

Retrieved href attribute from anchor element
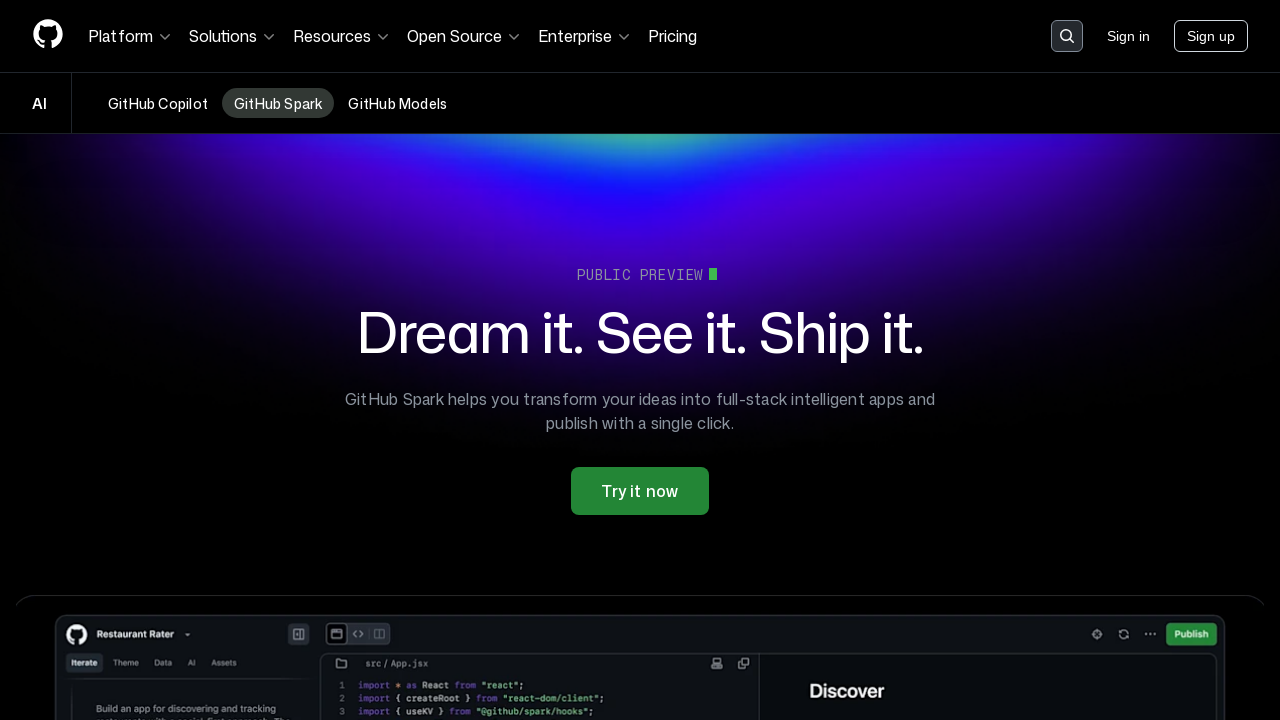

Retrieved href attribute from anchor element
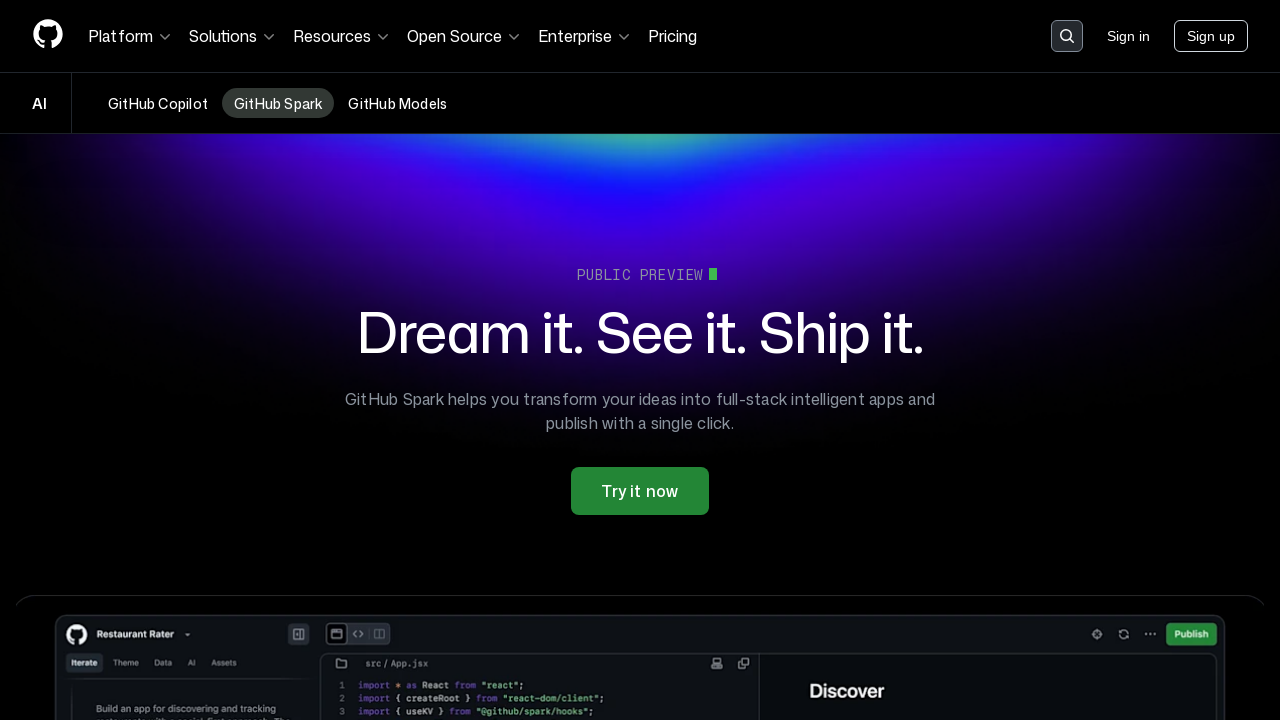

Retrieved href attribute from anchor element
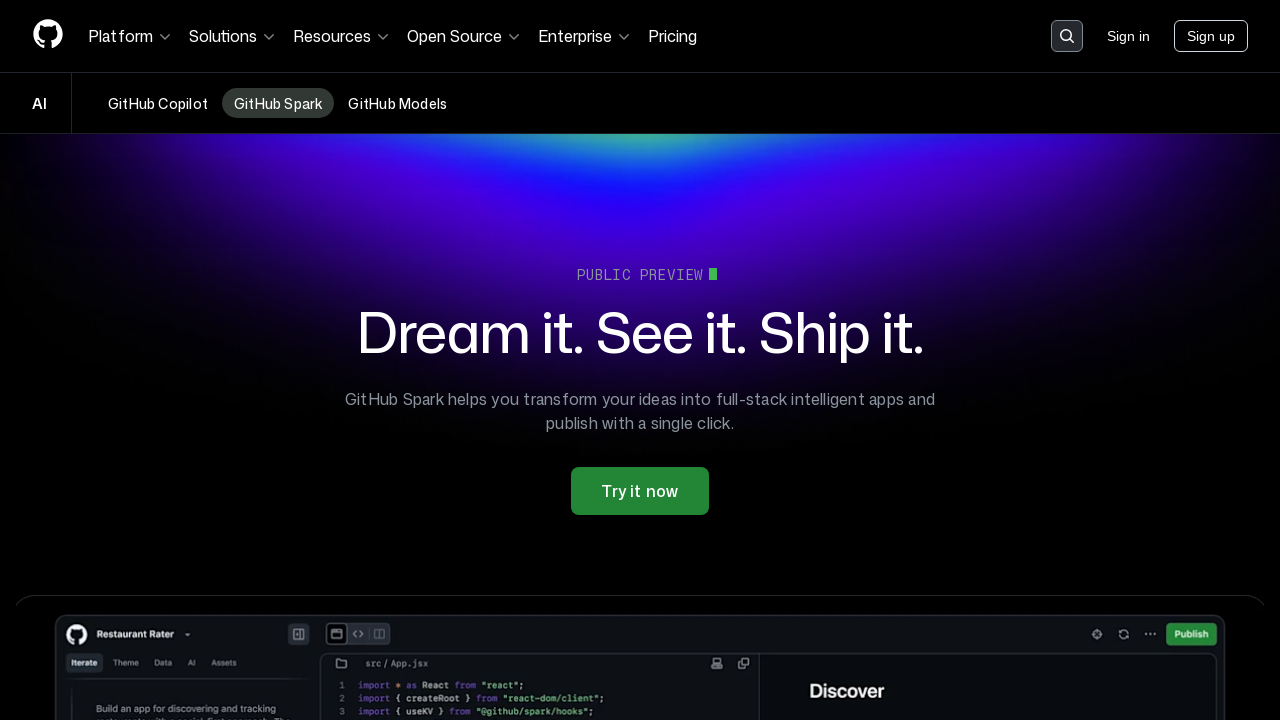

Retrieved href attribute from anchor element
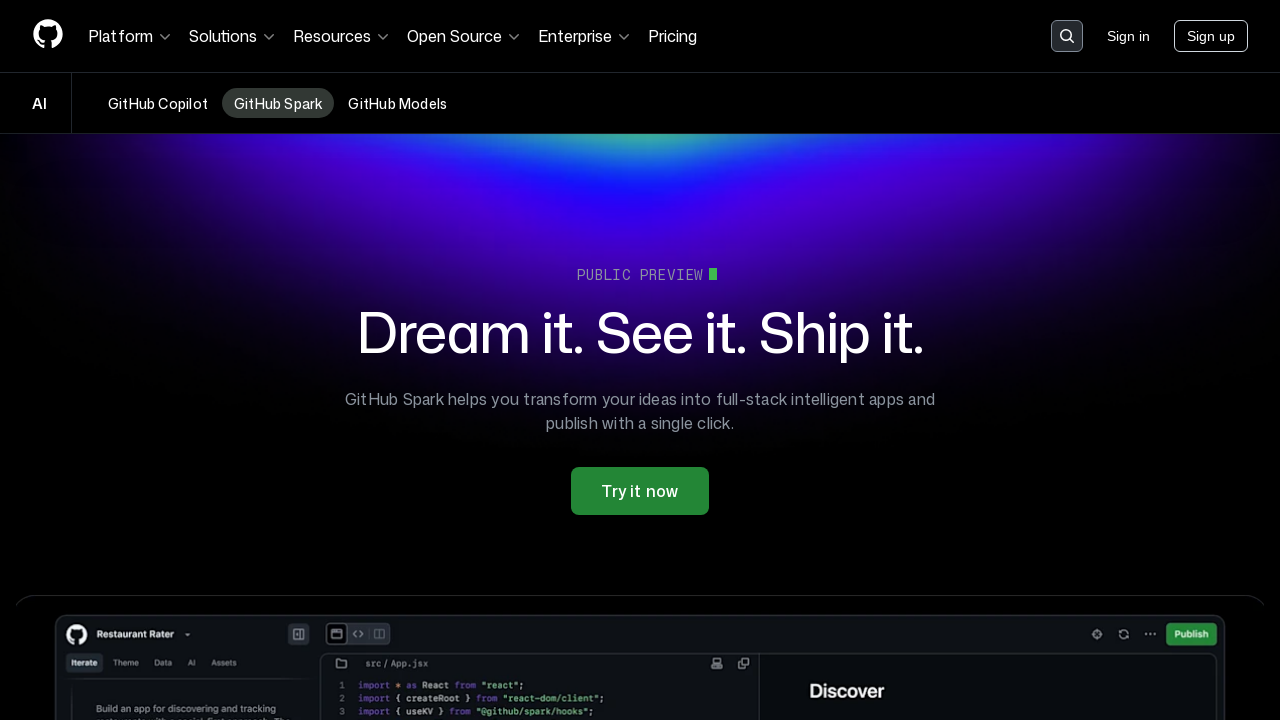

Found unvisited internal link: https://github.com/features/models
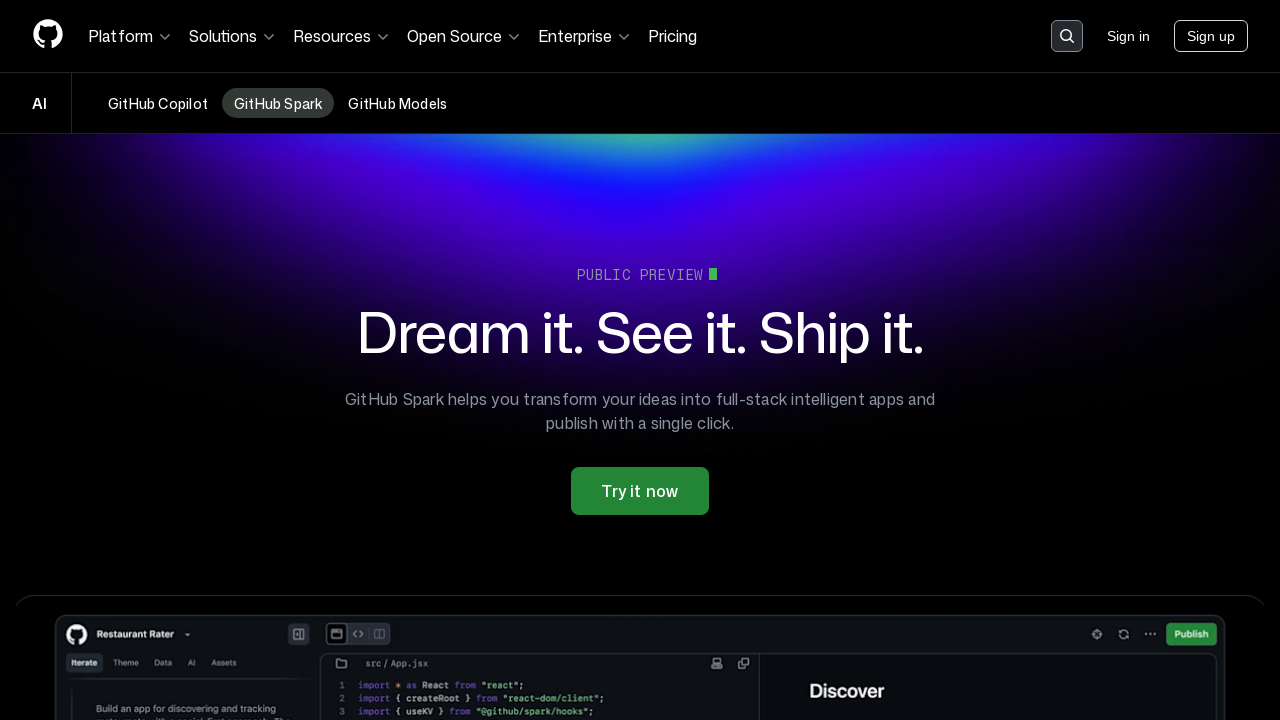

Navigated to https://github.com/features/models
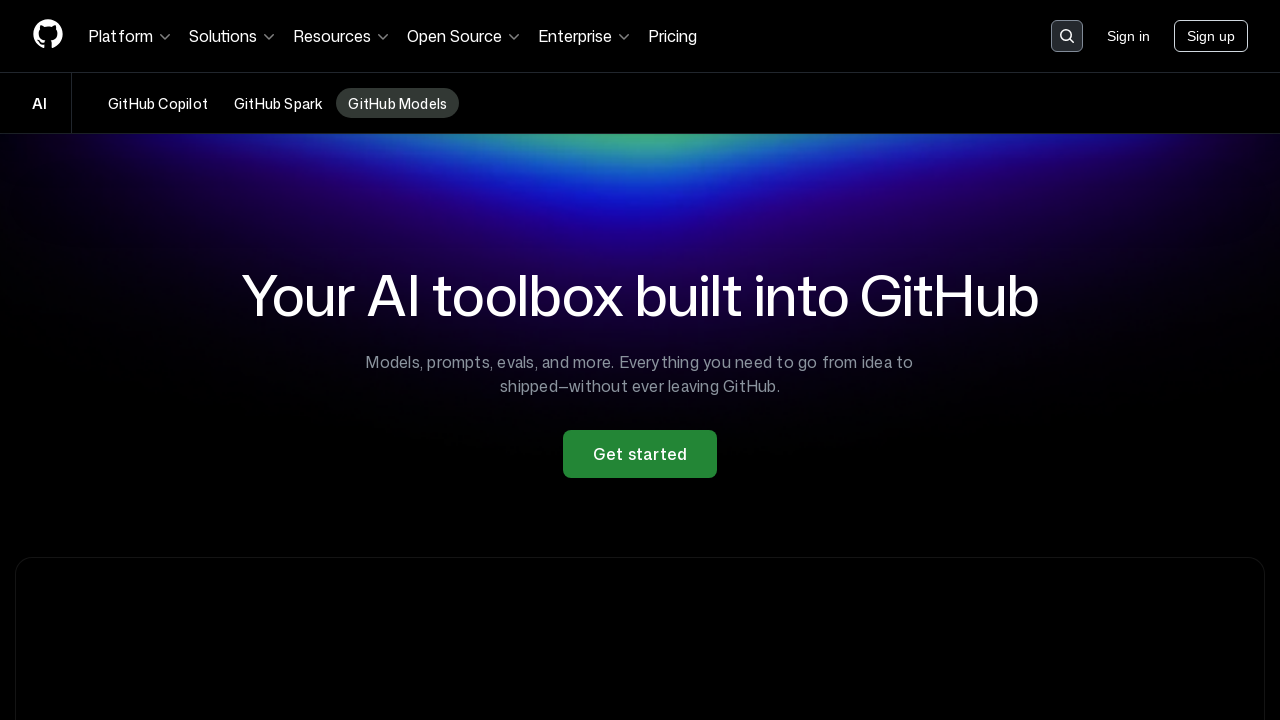

Waited for page to reach domcontentloaded state
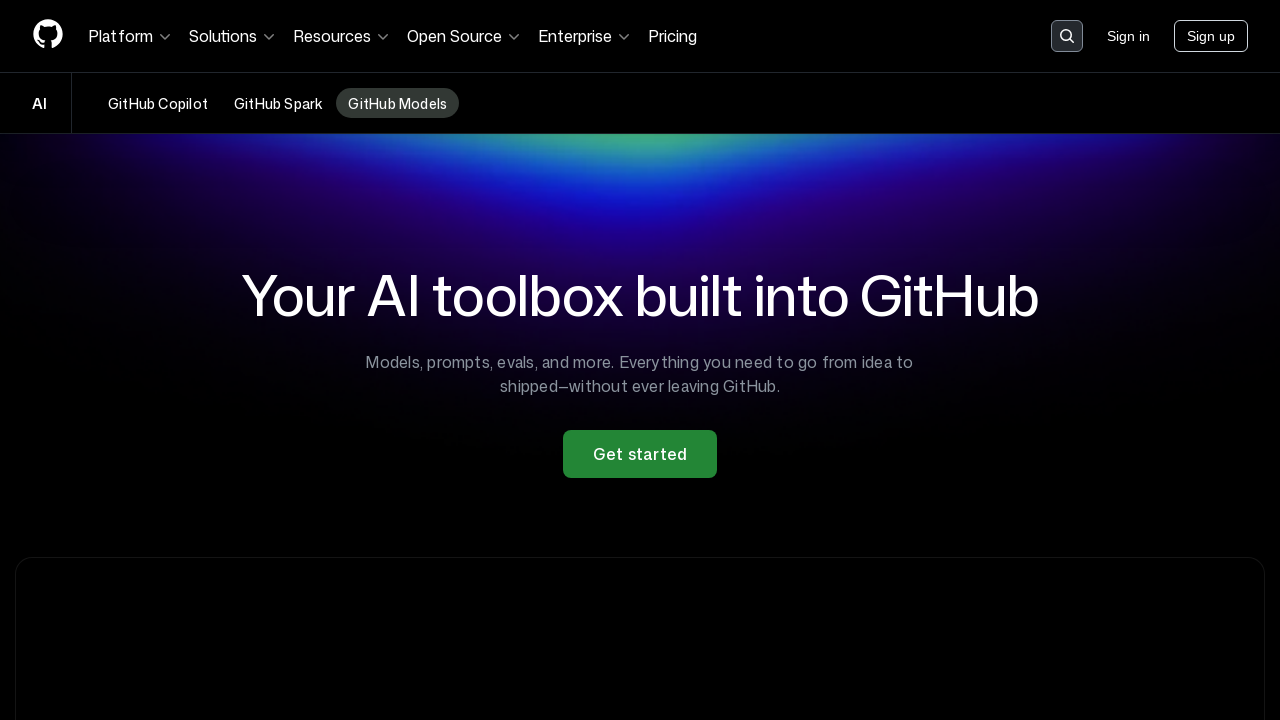

Located all anchor elements with href attributes on current page
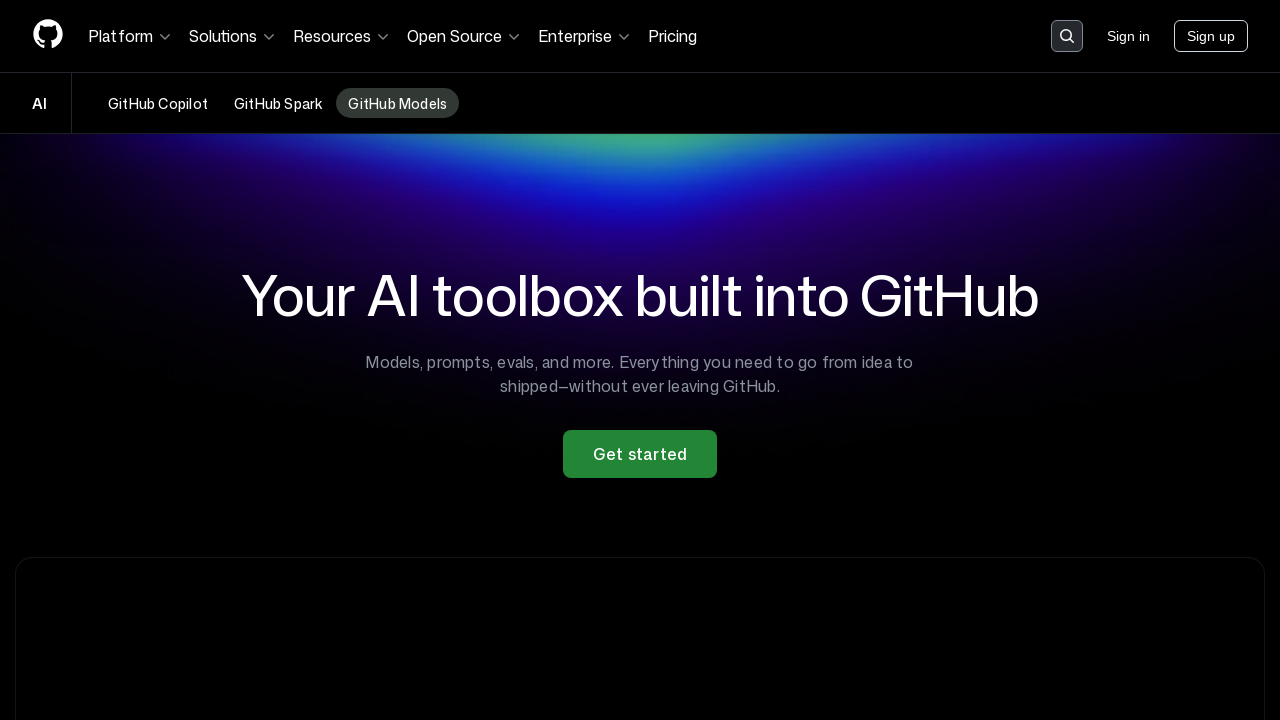

Retrieved href attribute from anchor element
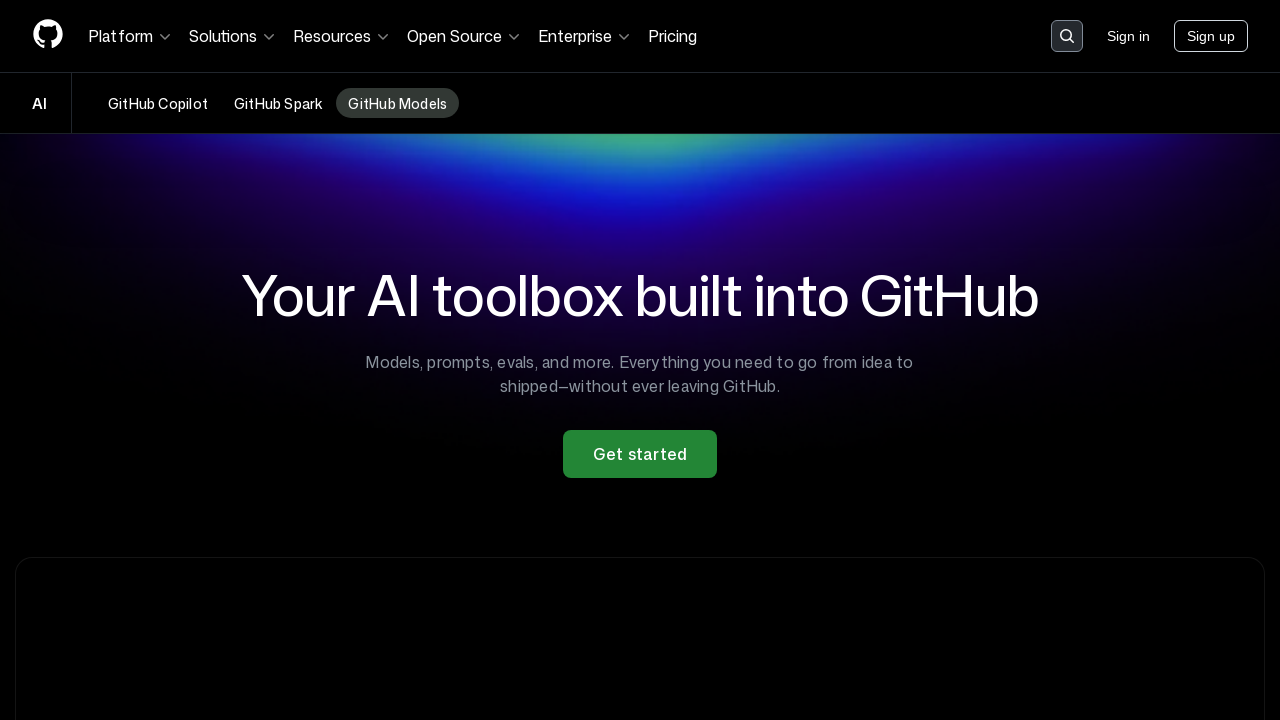

Retrieved href attribute from anchor element
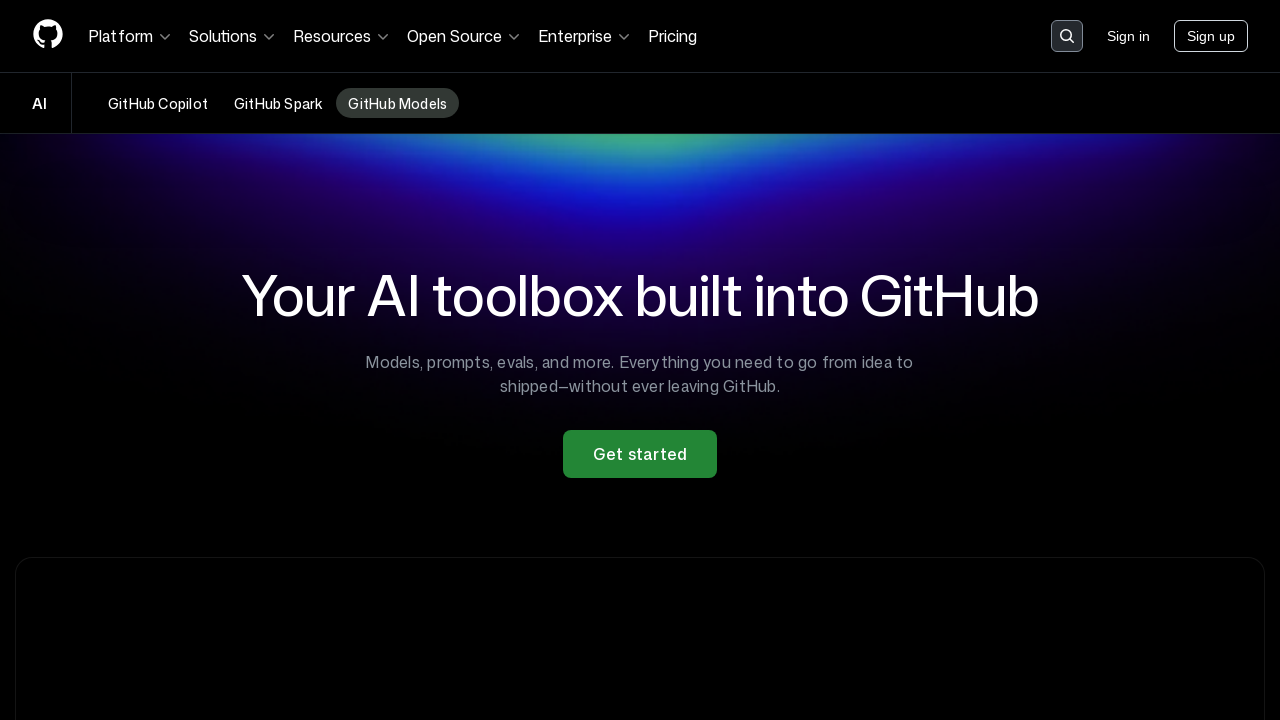

Retrieved href attribute from anchor element
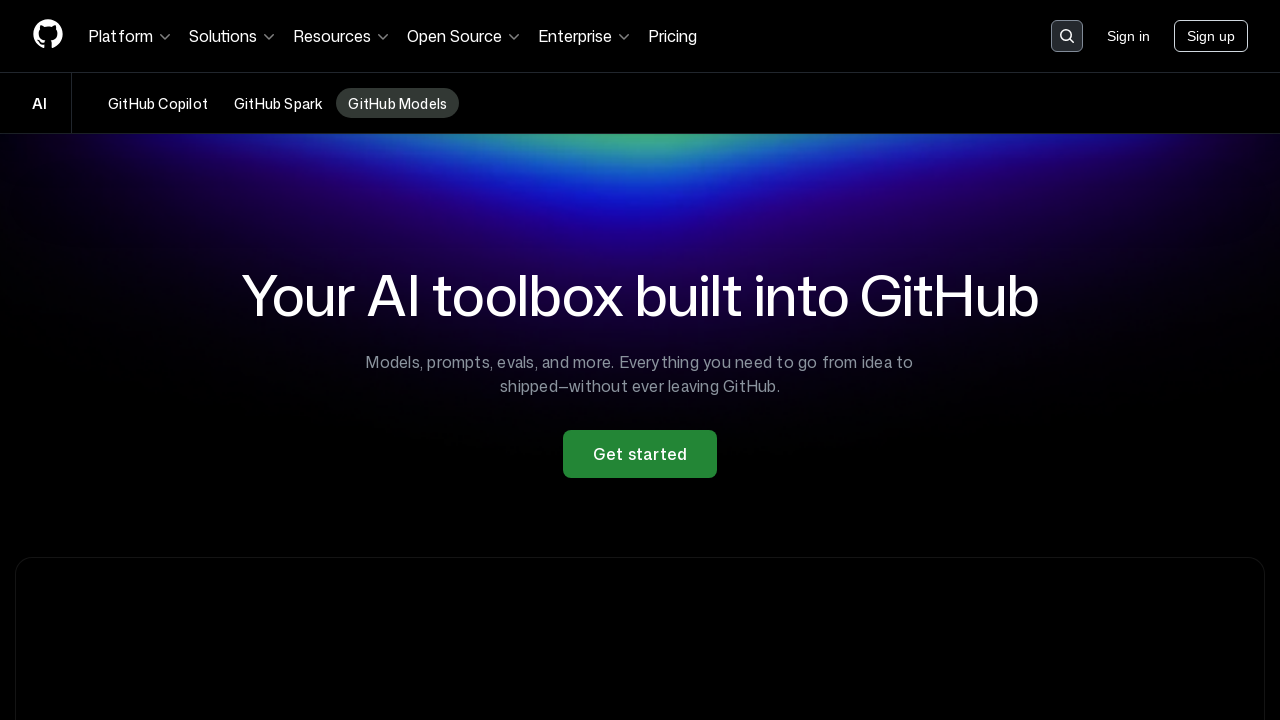

Retrieved href attribute from anchor element
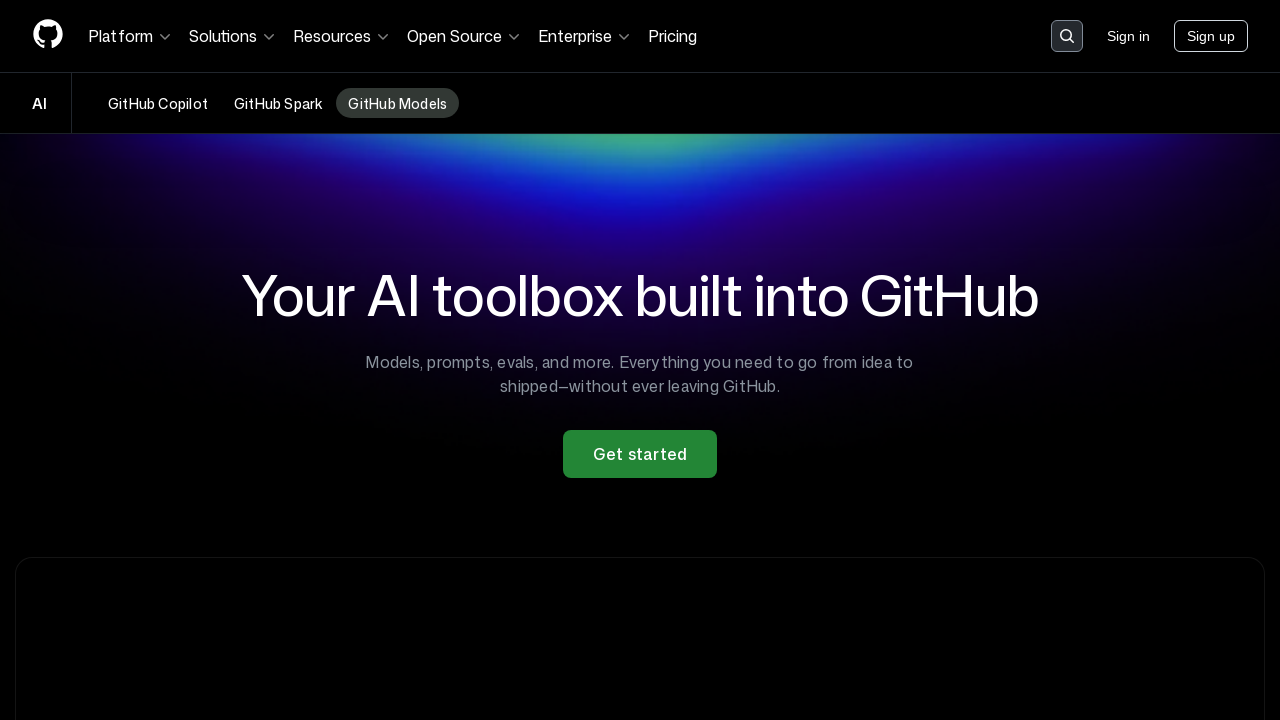

Retrieved href attribute from anchor element
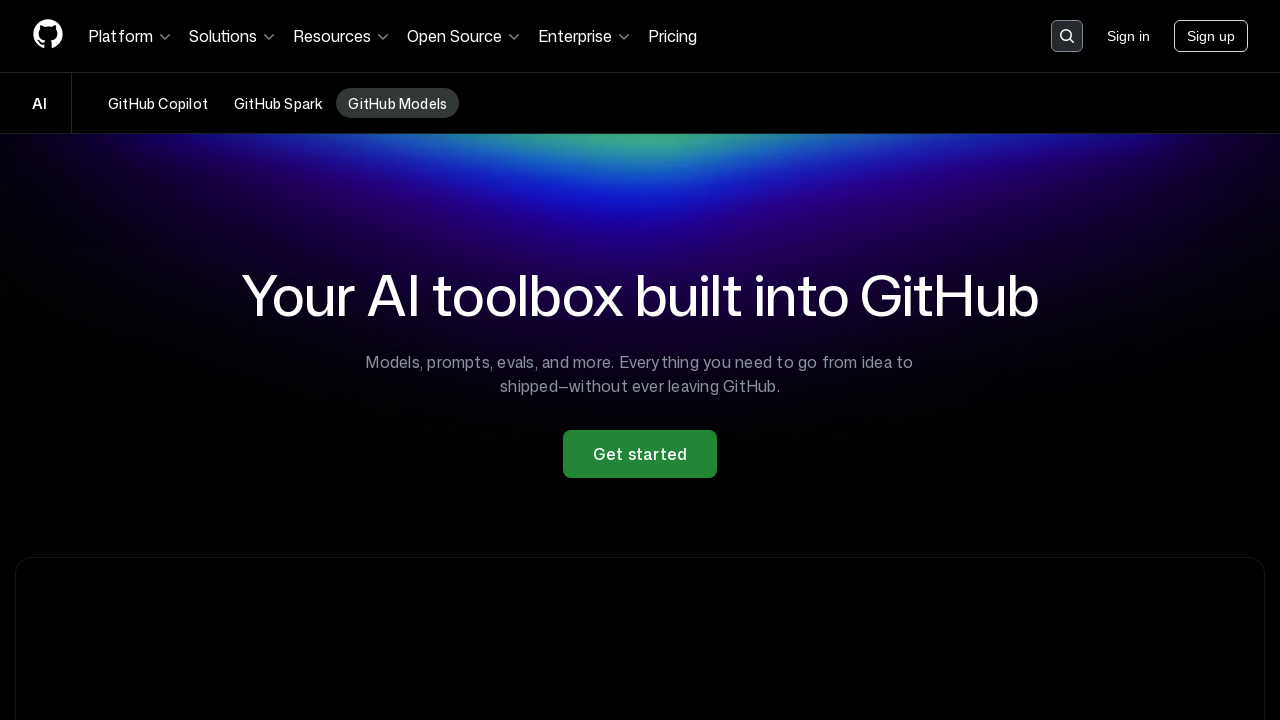

Retrieved href attribute from anchor element
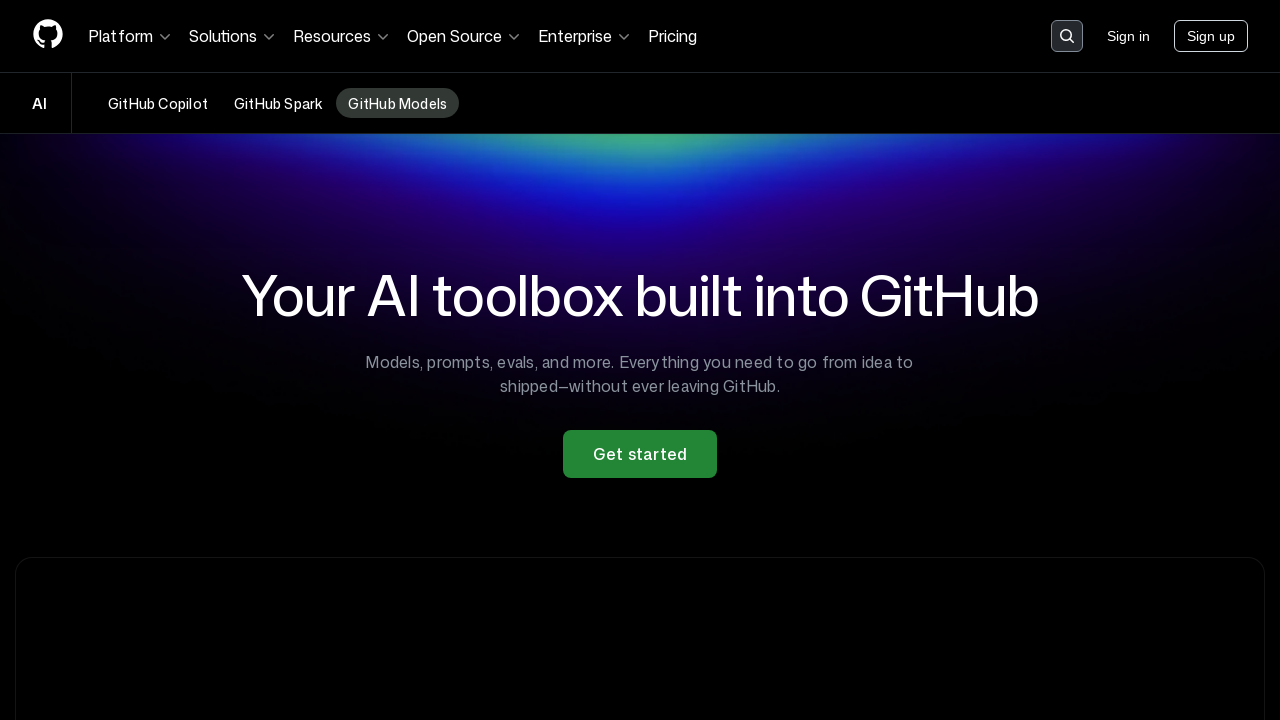

Retrieved href attribute from anchor element
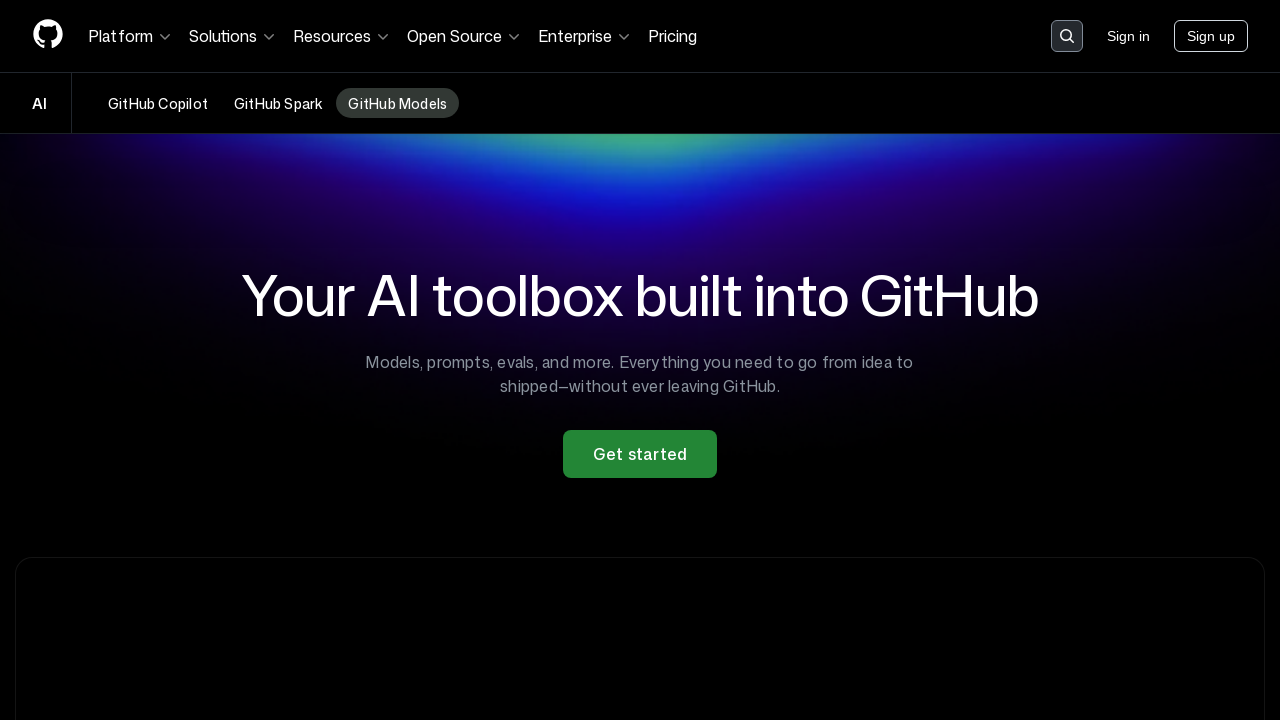

Found unvisited internal link: https://github.com/mcp
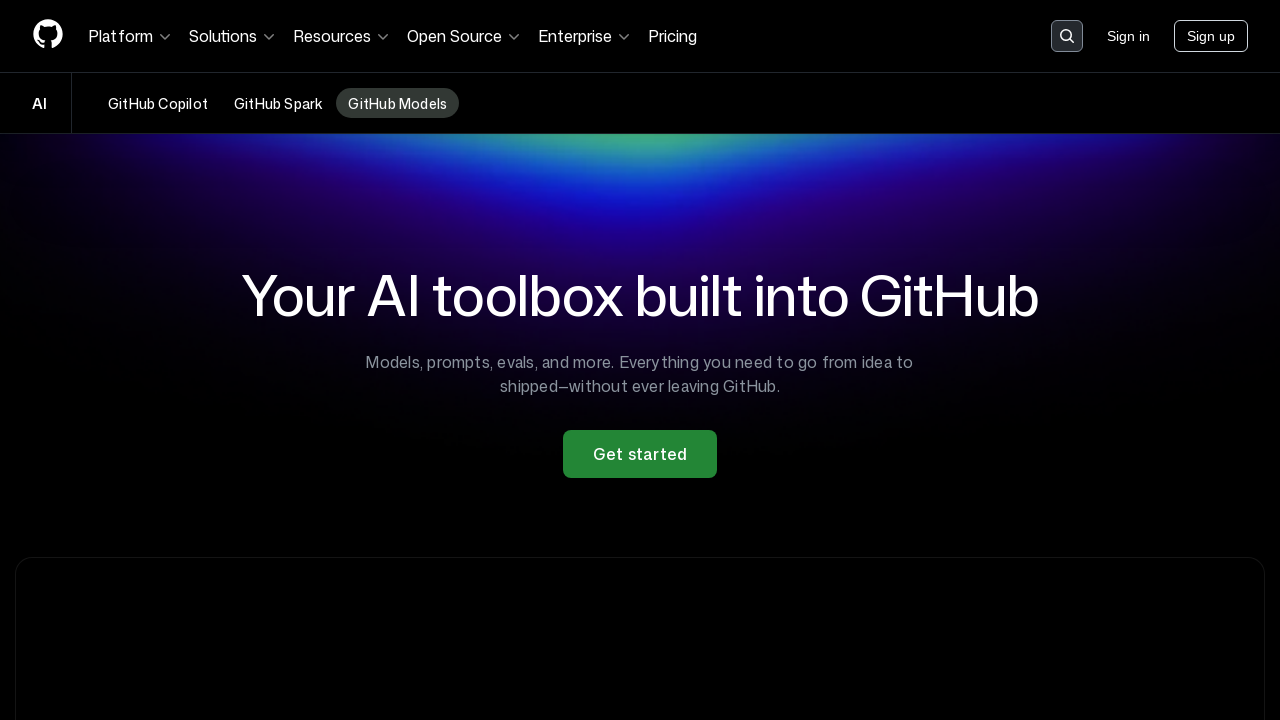

Navigated to https://github.com/mcp
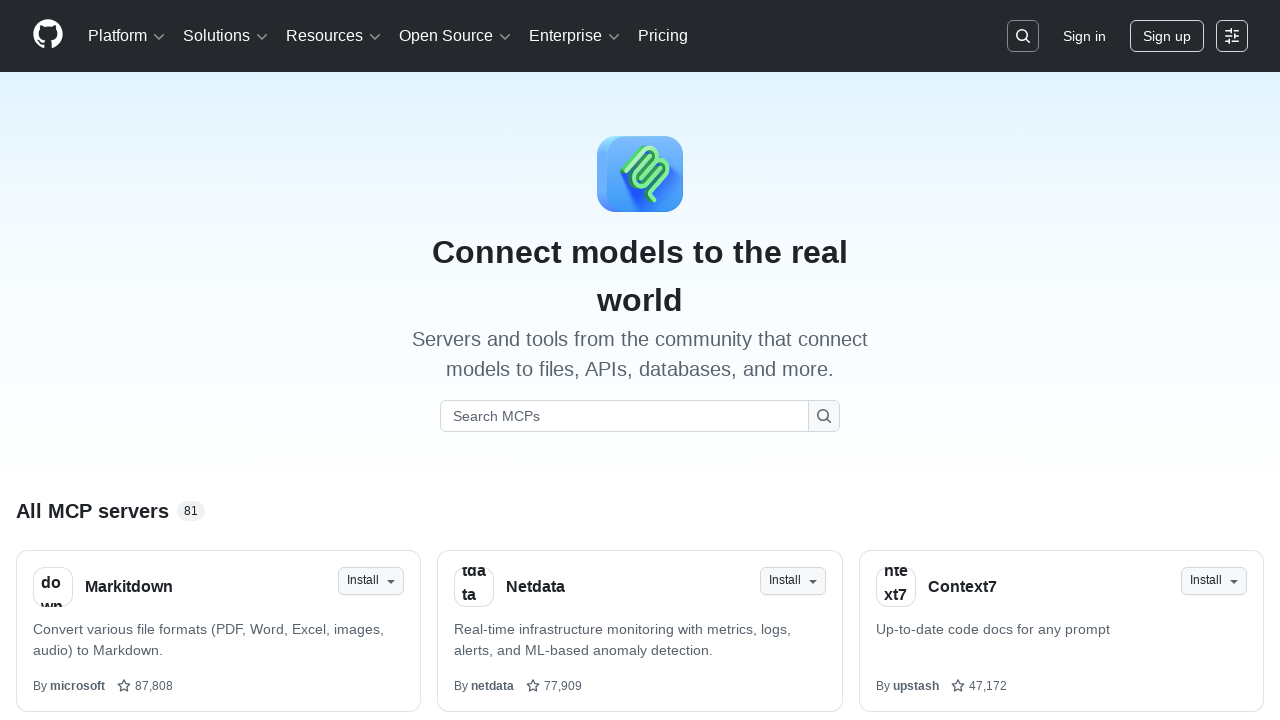

Waited for page to reach domcontentloaded state
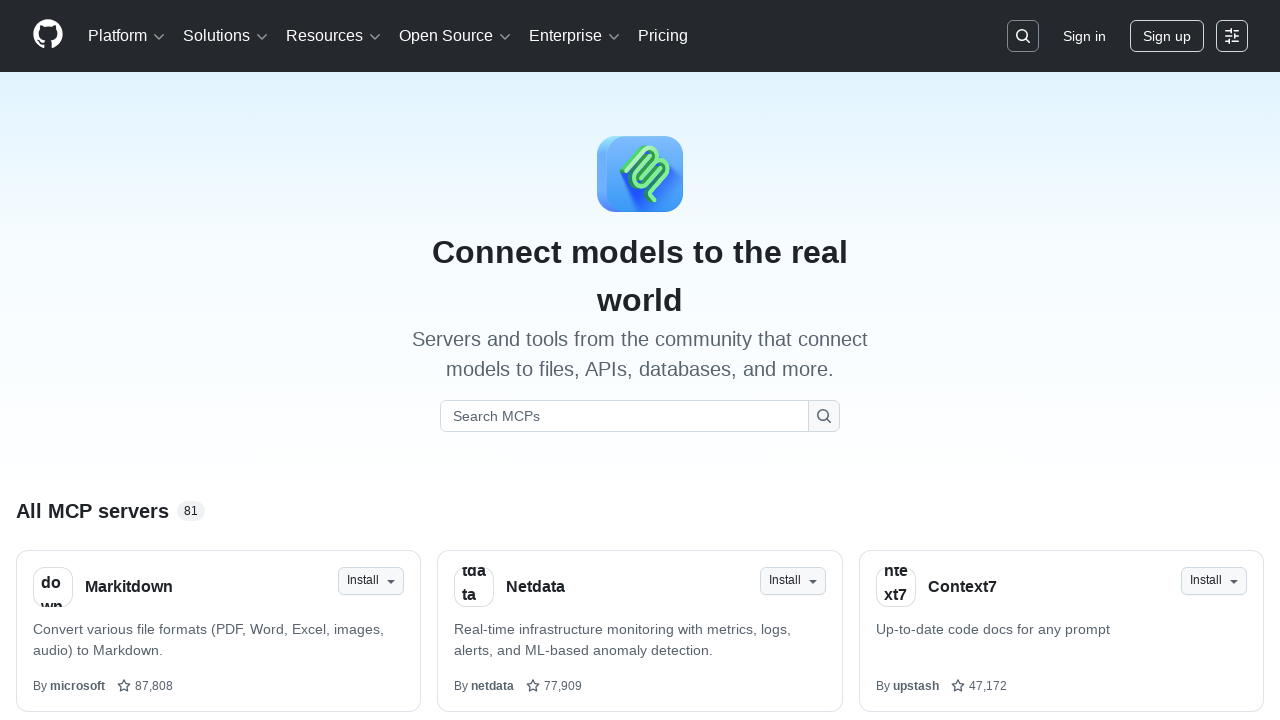

Located all anchor elements with href attributes on current page
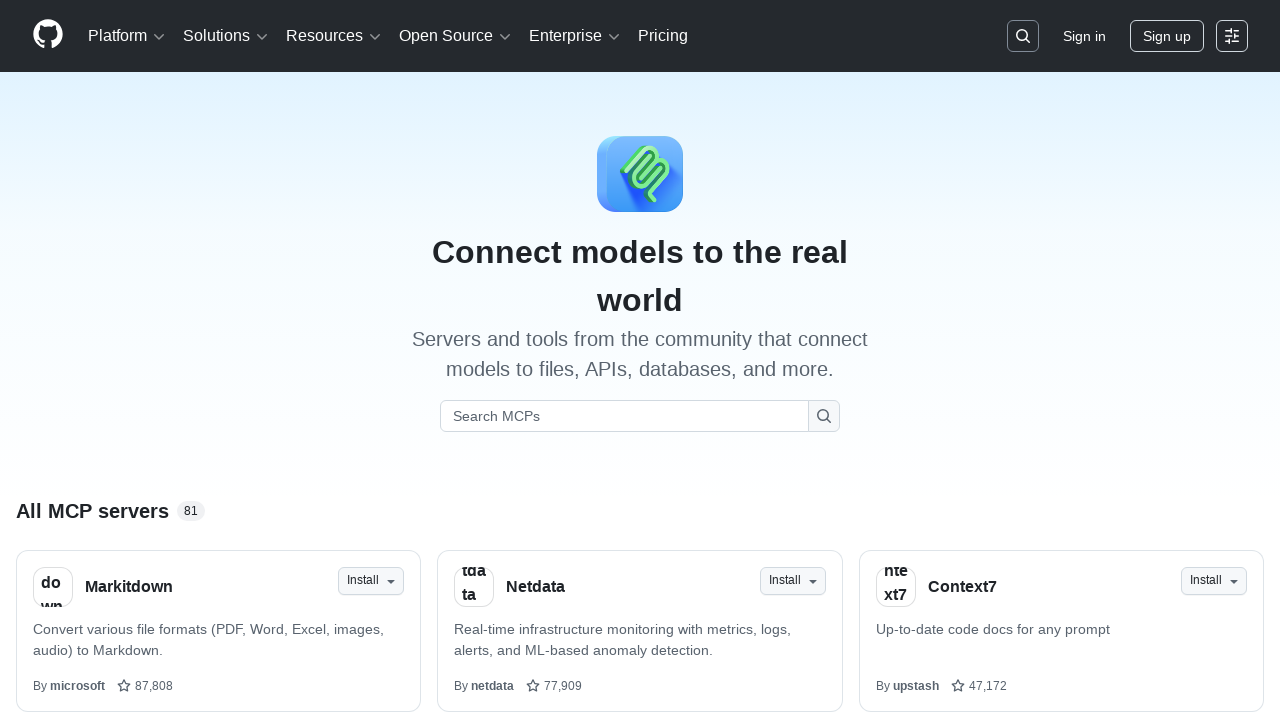

Retrieved href attribute from anchor element
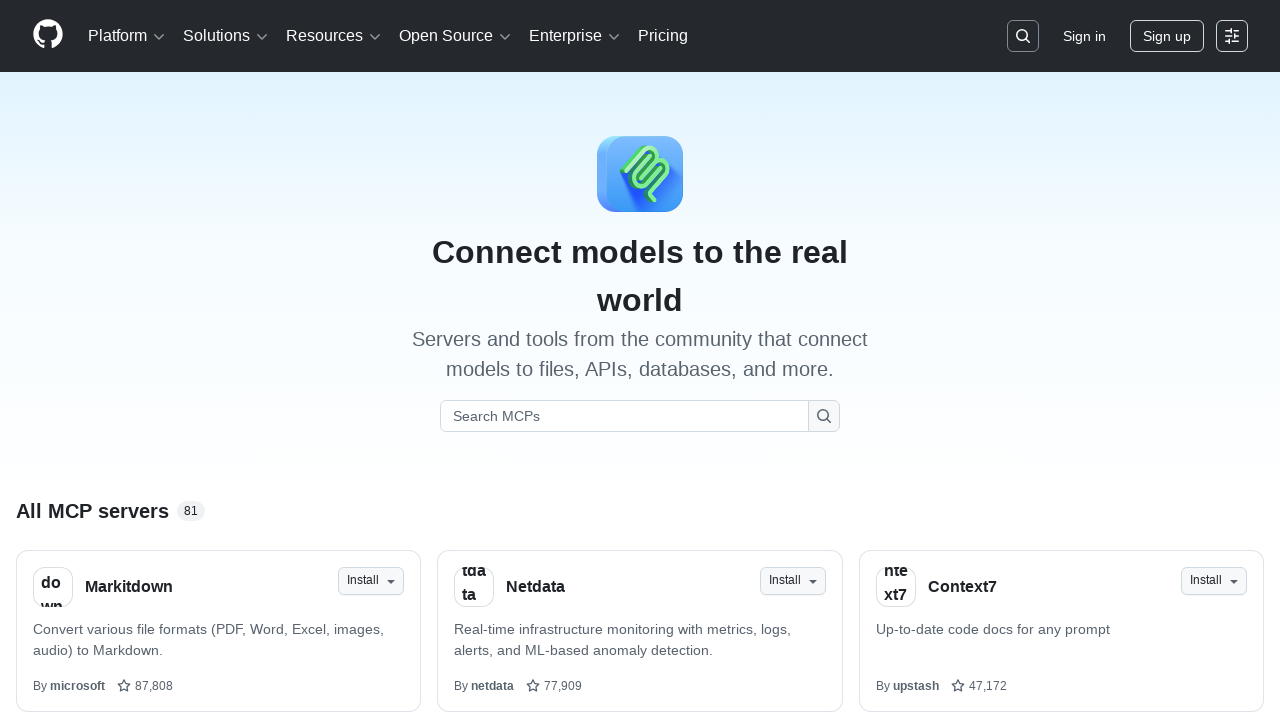

Retrieved href attribute from anchor element
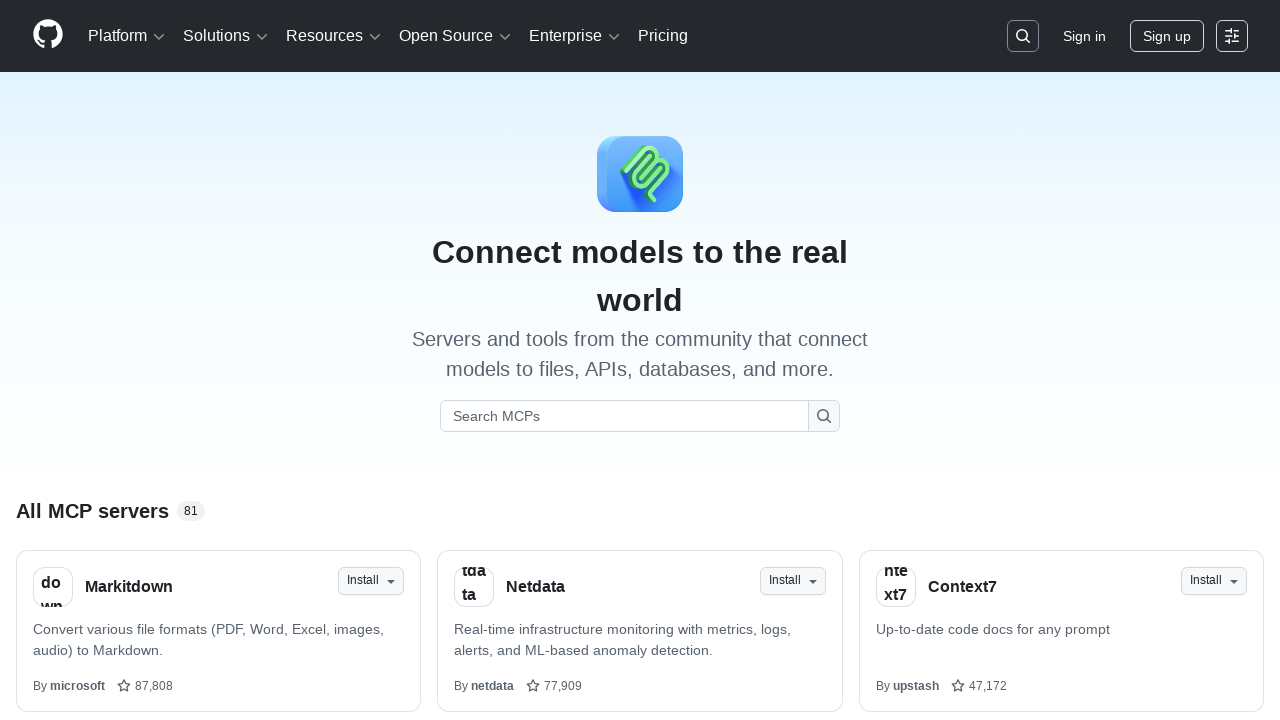

Retrieved href attribute from anchor element
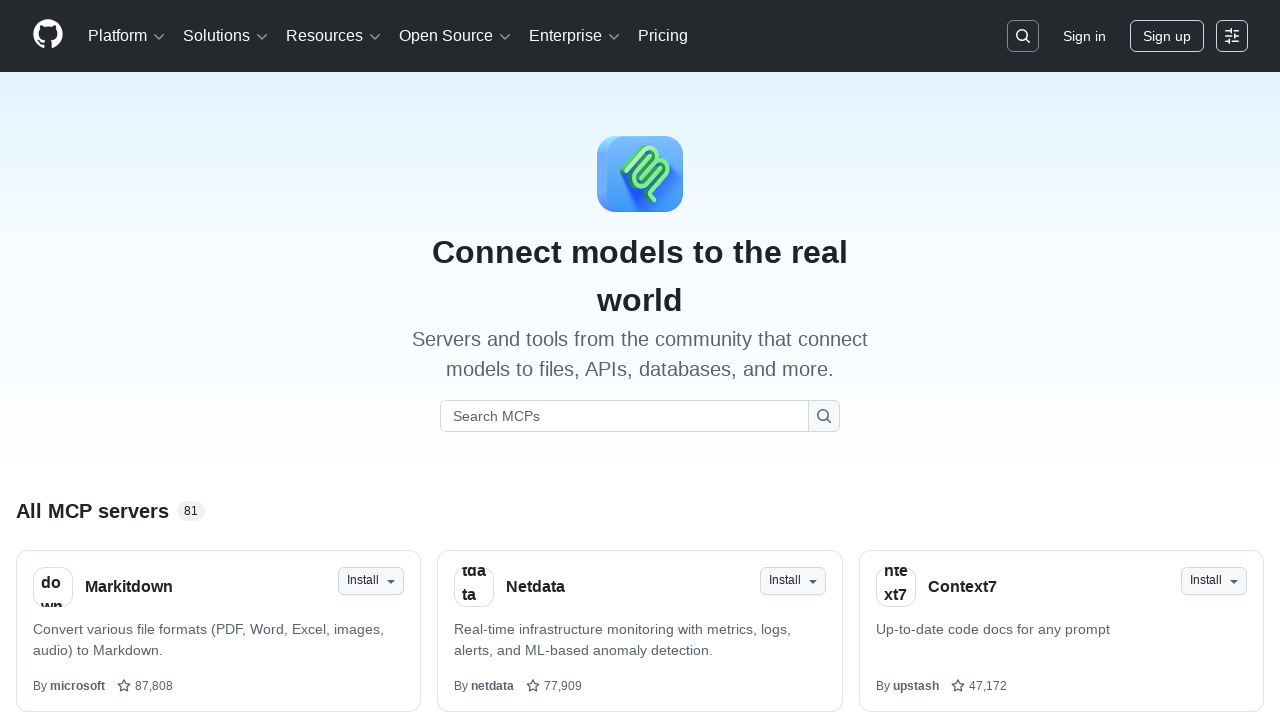

Retrieved href attribute from anchor element
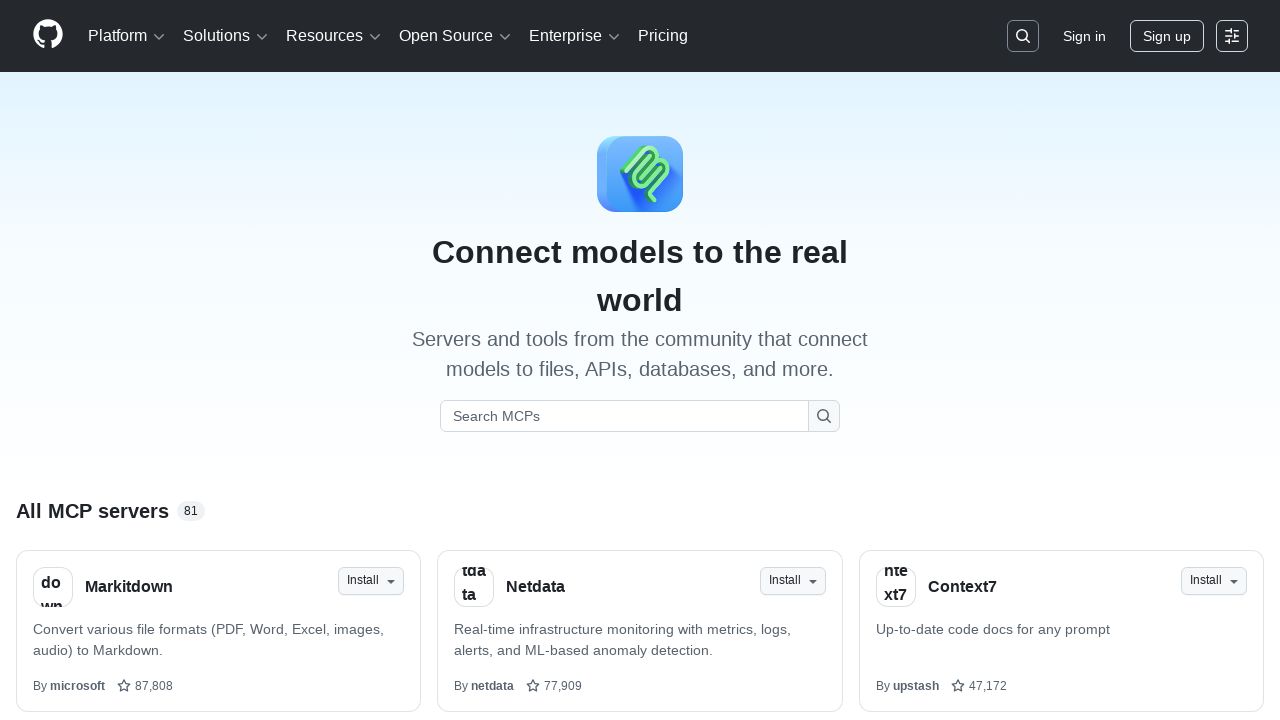

Retrieved href attribute from anchor element
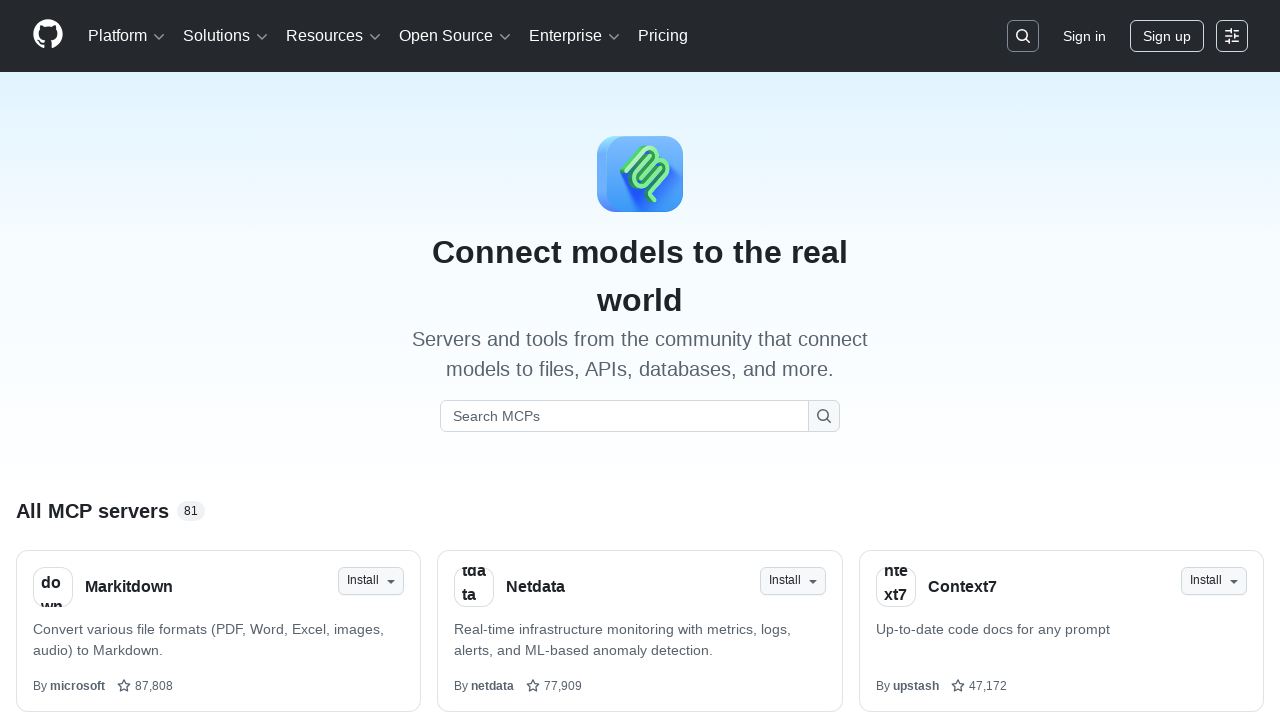

Retrieved href attribute from anchor element
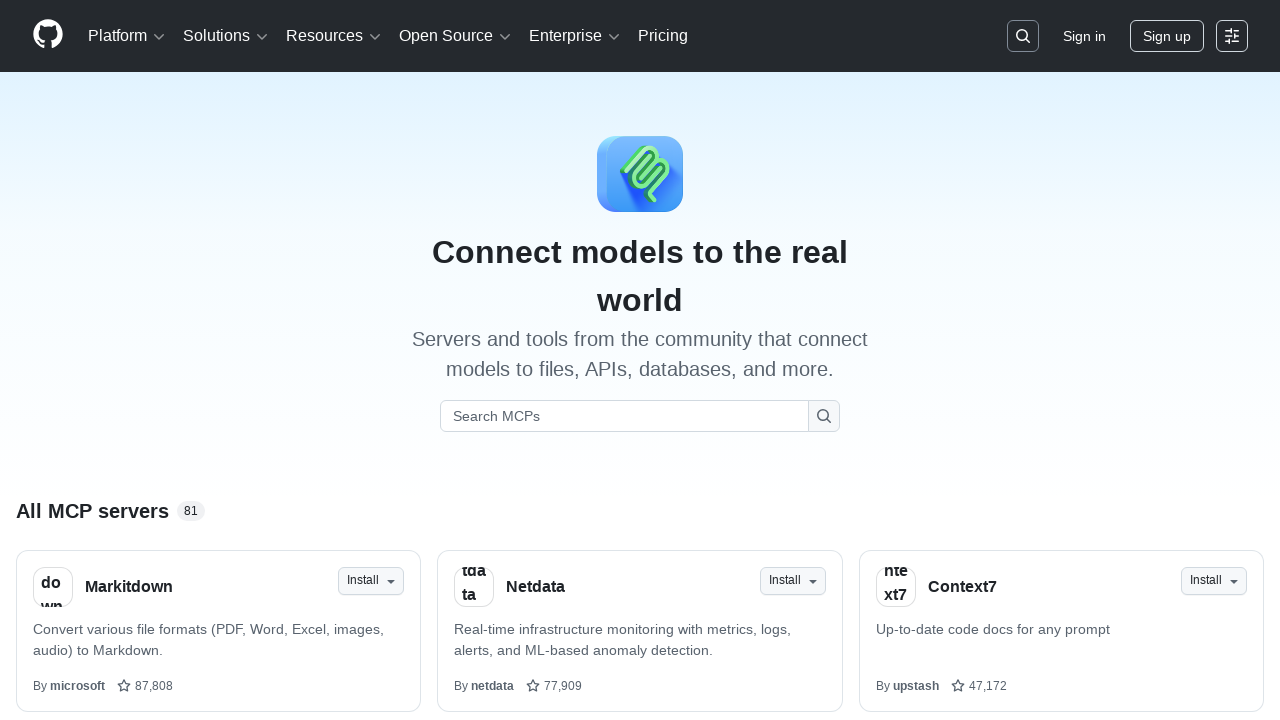

Retrieved href attribute from anchor element
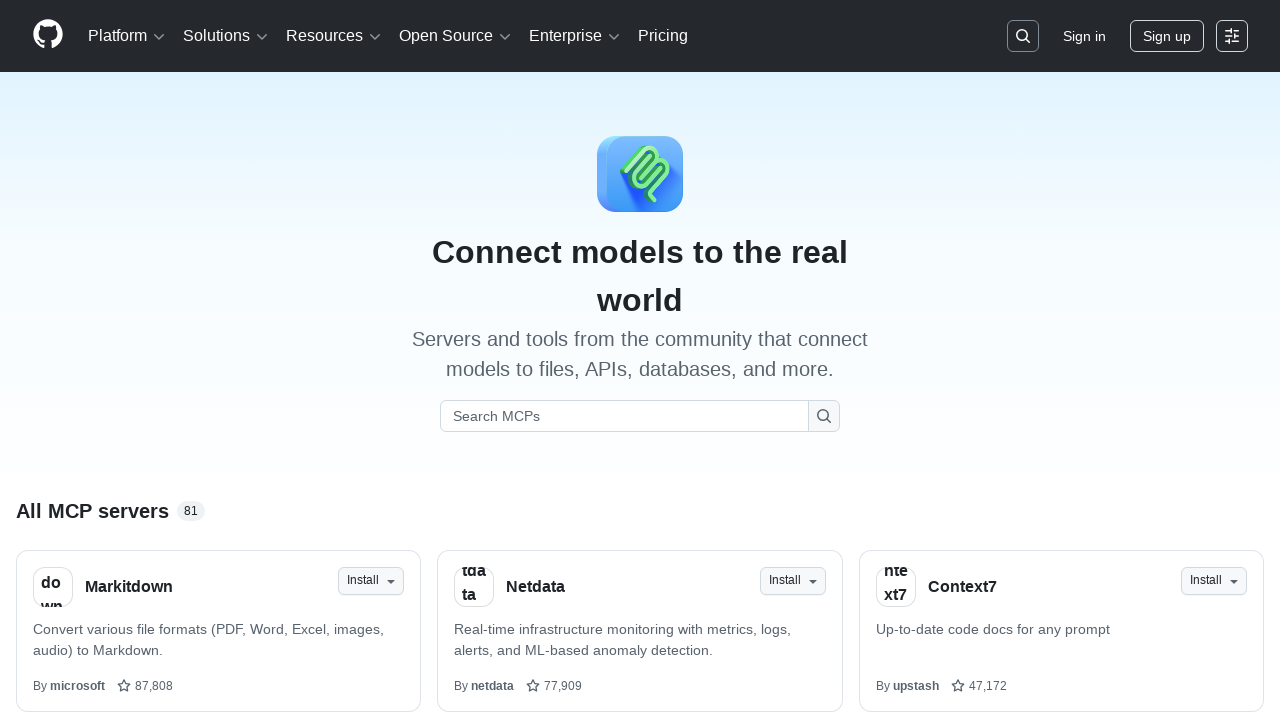

Retrieved href attribute from anchor element
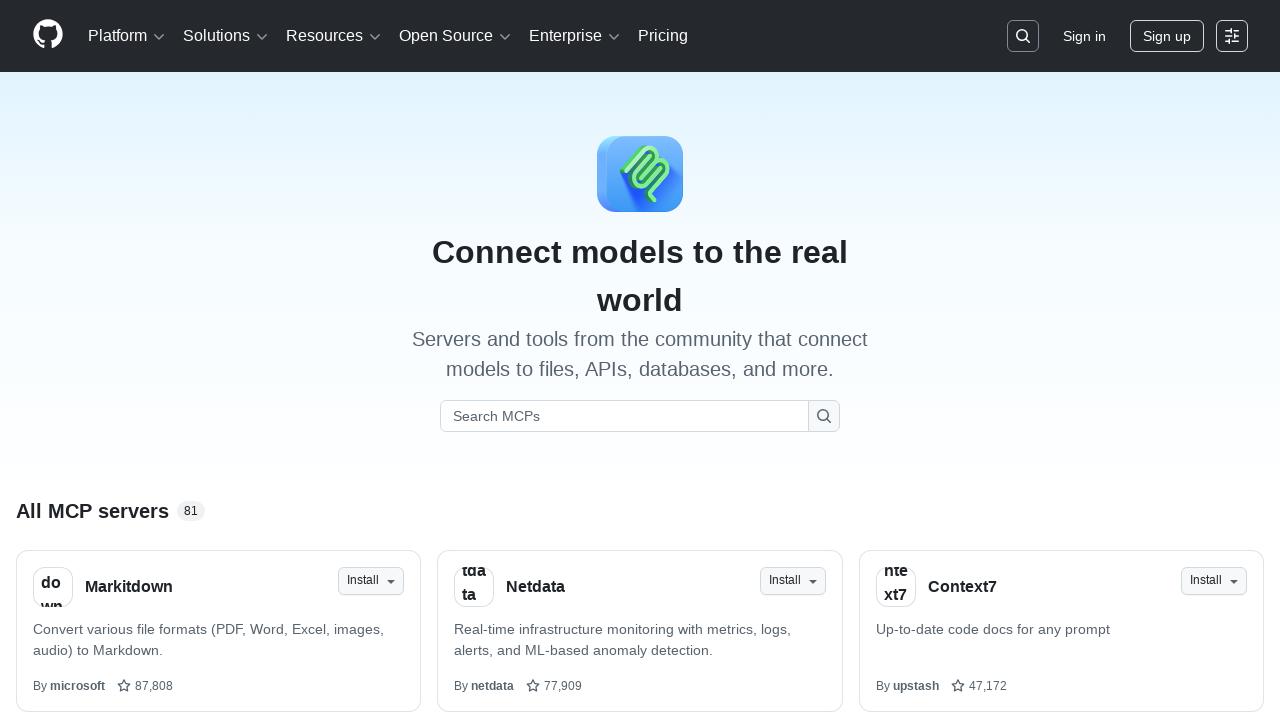

Found unvisited internal link: https://github.com/features/actions
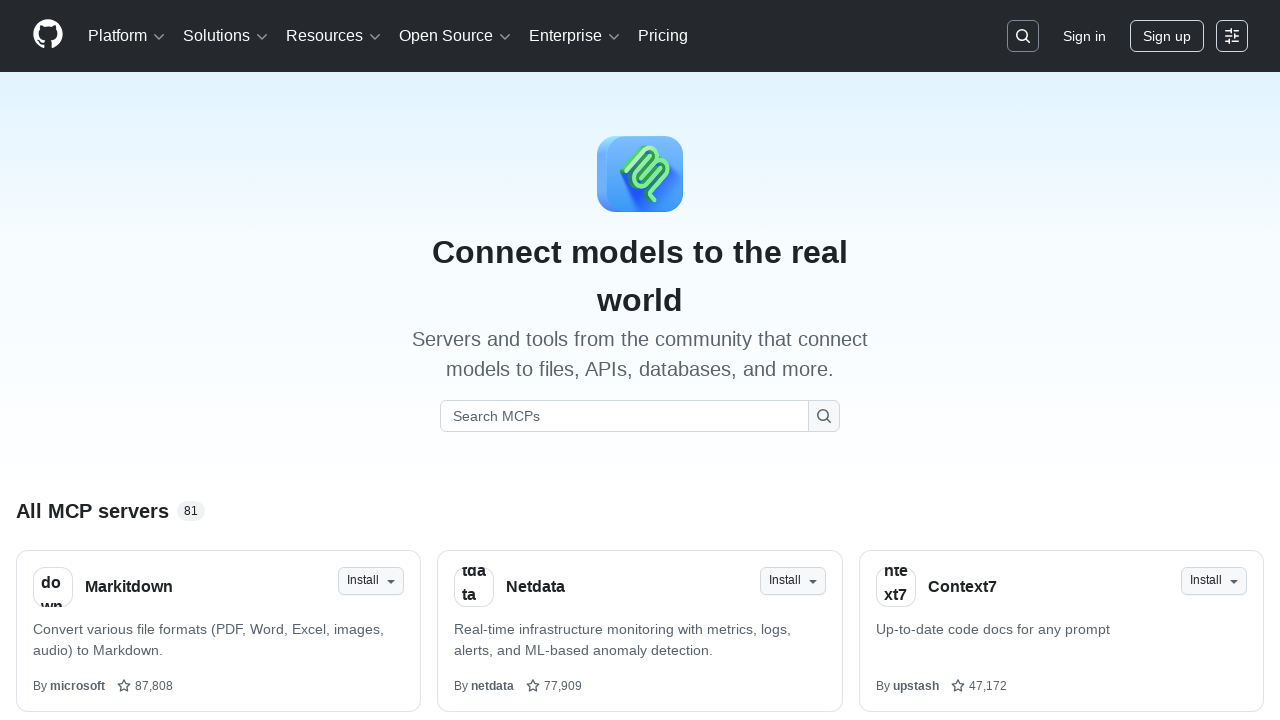

Navigated to https://github.com/features/actions
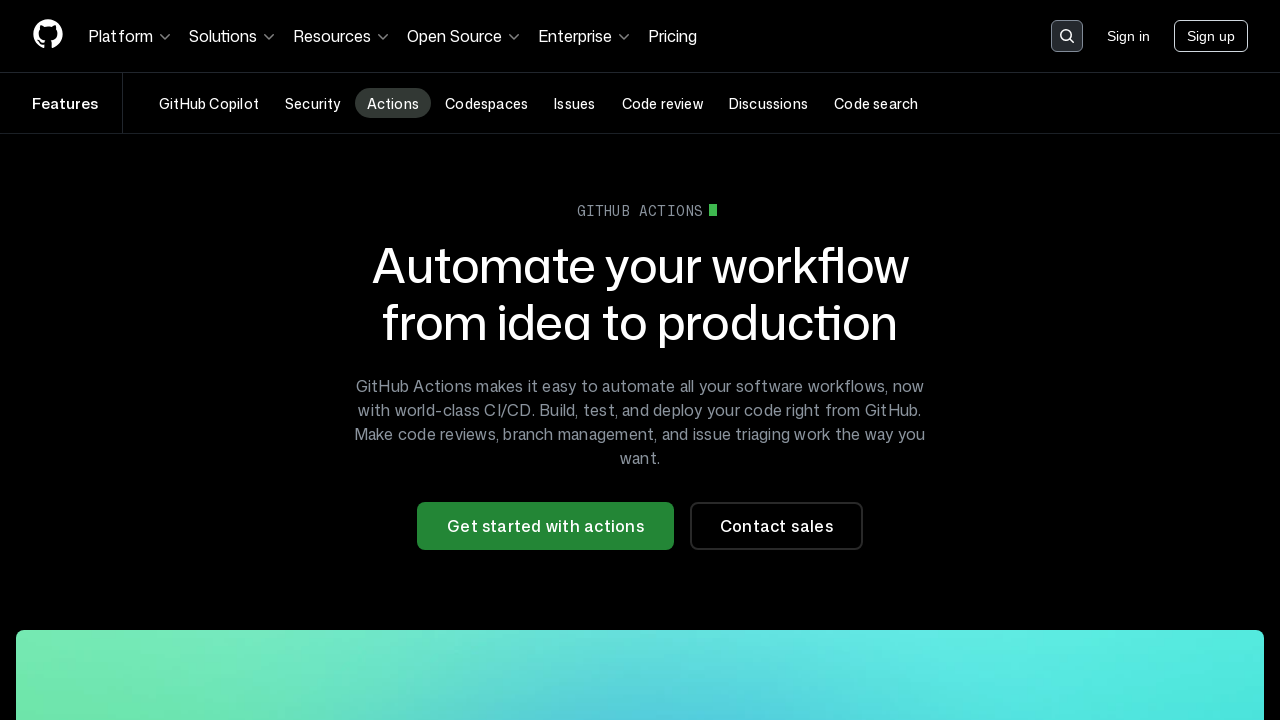

Waited for page to reach domcontentloaded state
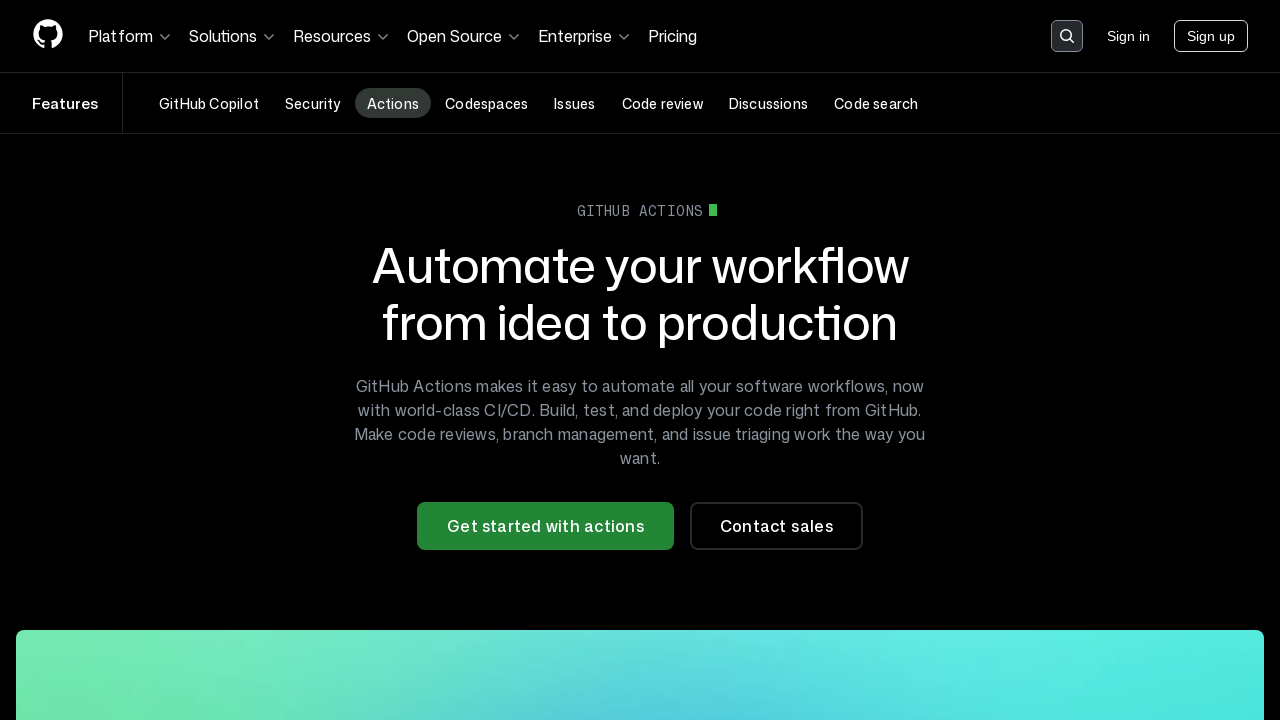

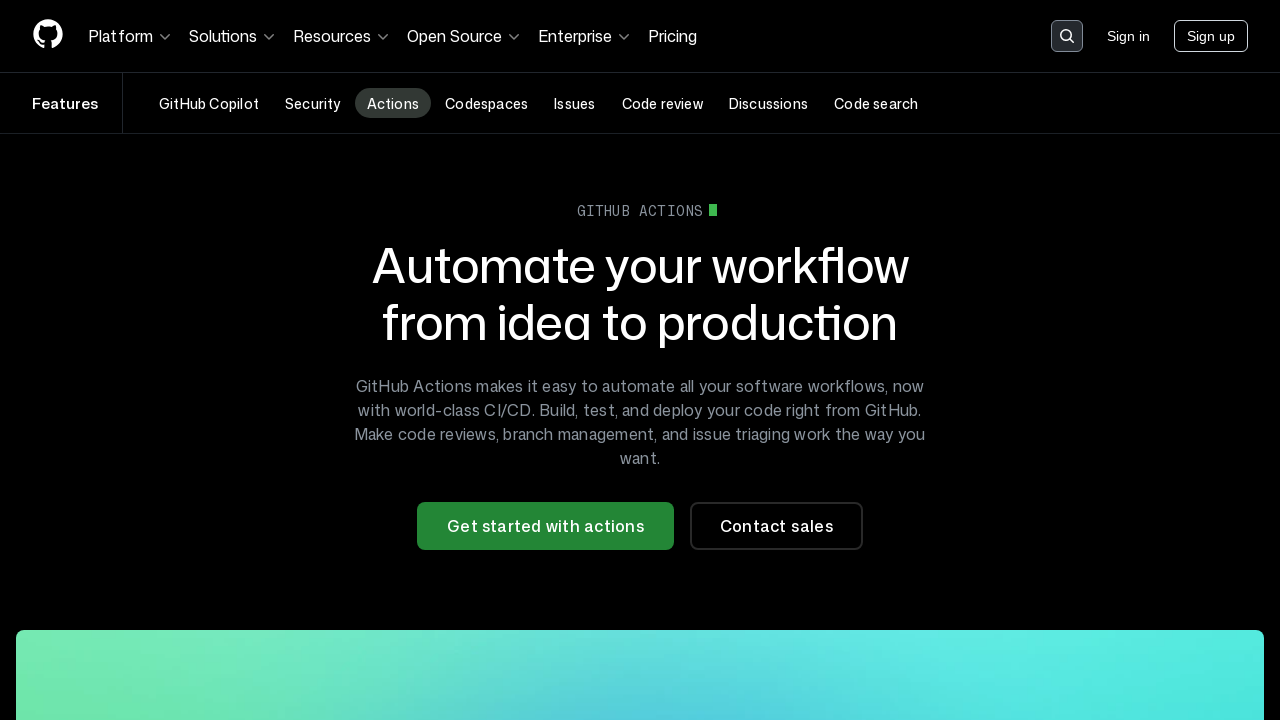